Automates the RPA Challenge by clicking the start button and filling out a form multiple times with different data entries, then submitting each form.

Starting URL: https://rpachallenge.com/

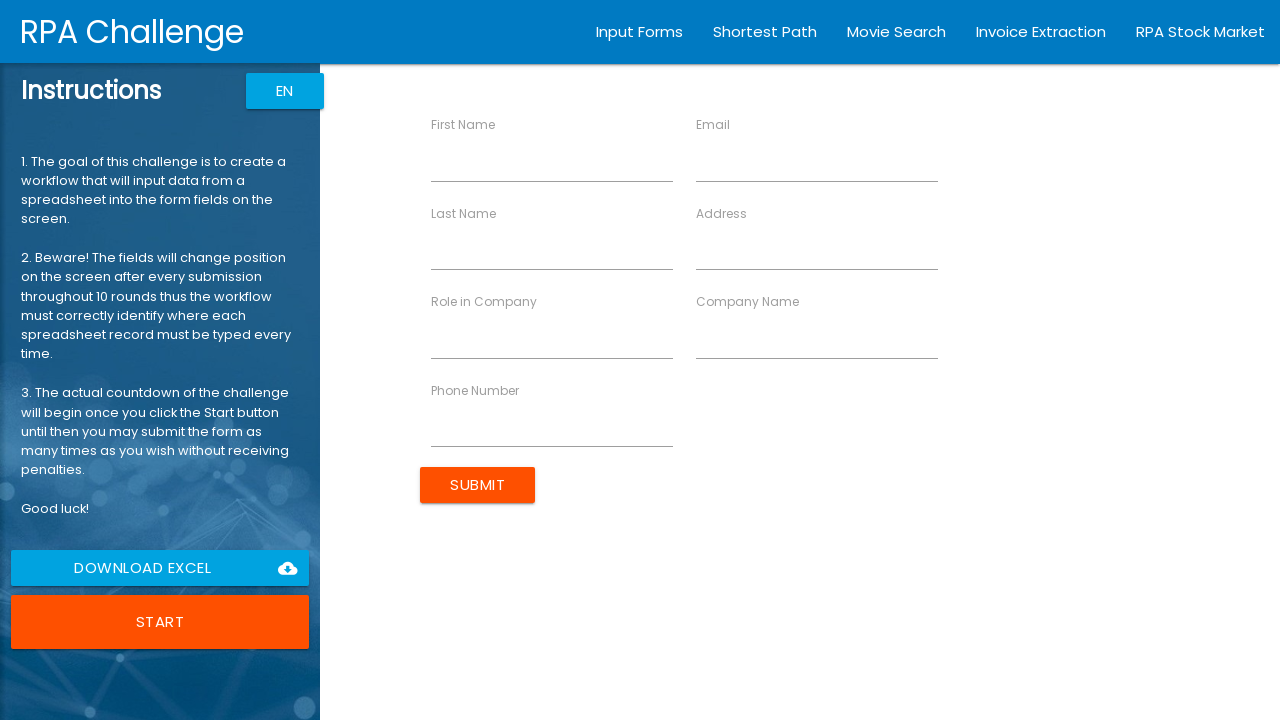

Clicked start challenge button at (160, 622) on xpath=//button
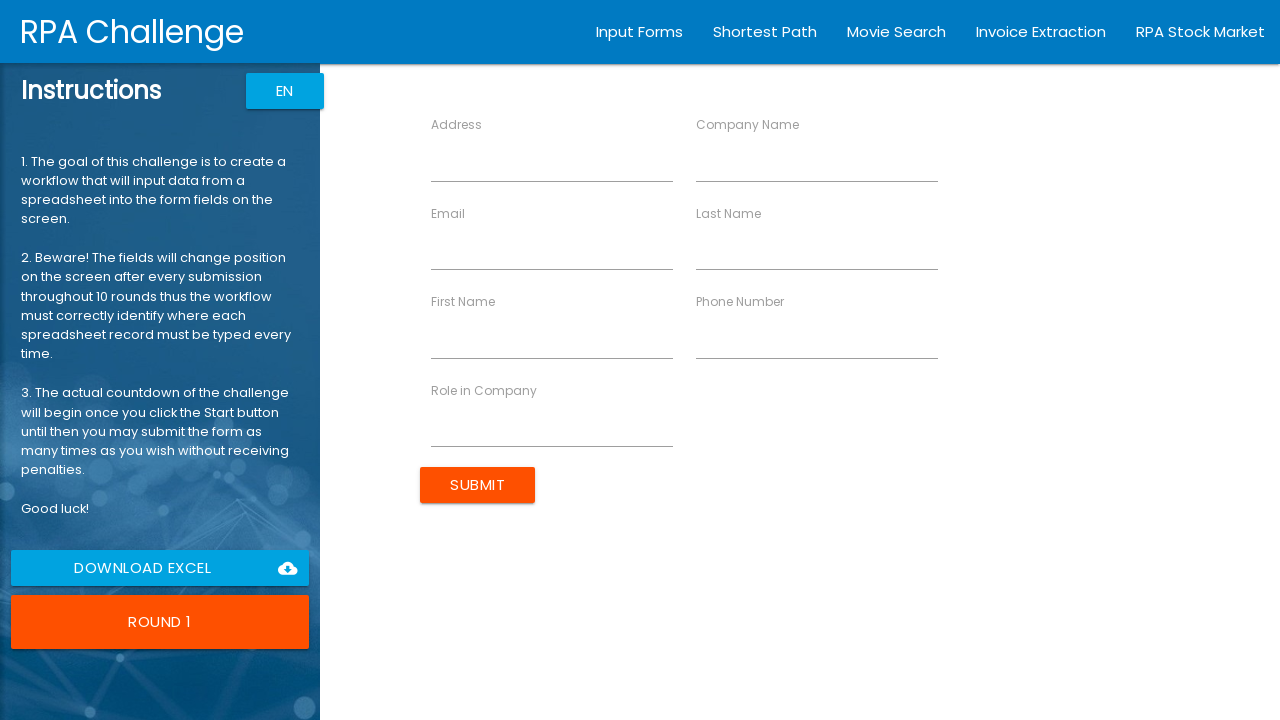

Filled email field with john.smith@example.com on //div[label[contains(., 'Email')]]/input
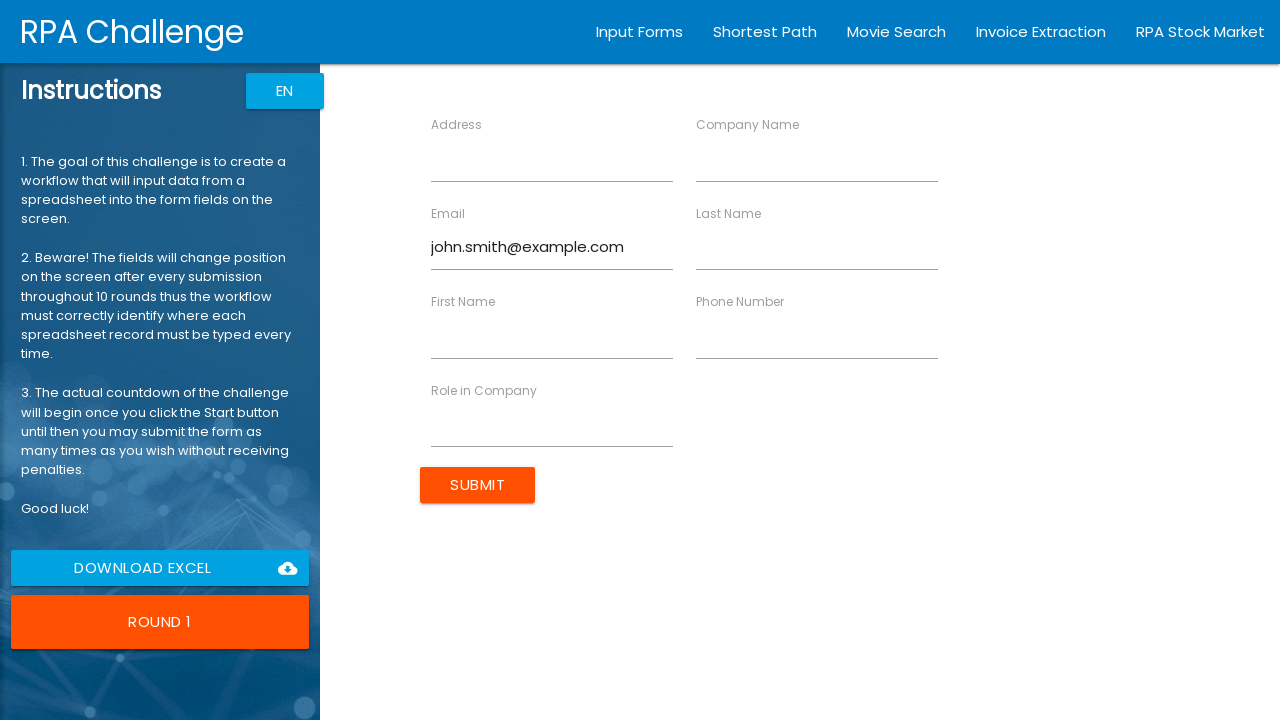

Filled phone number field with 555-123-4567 on //div[label[contains(., 'Phone Number')]]/input
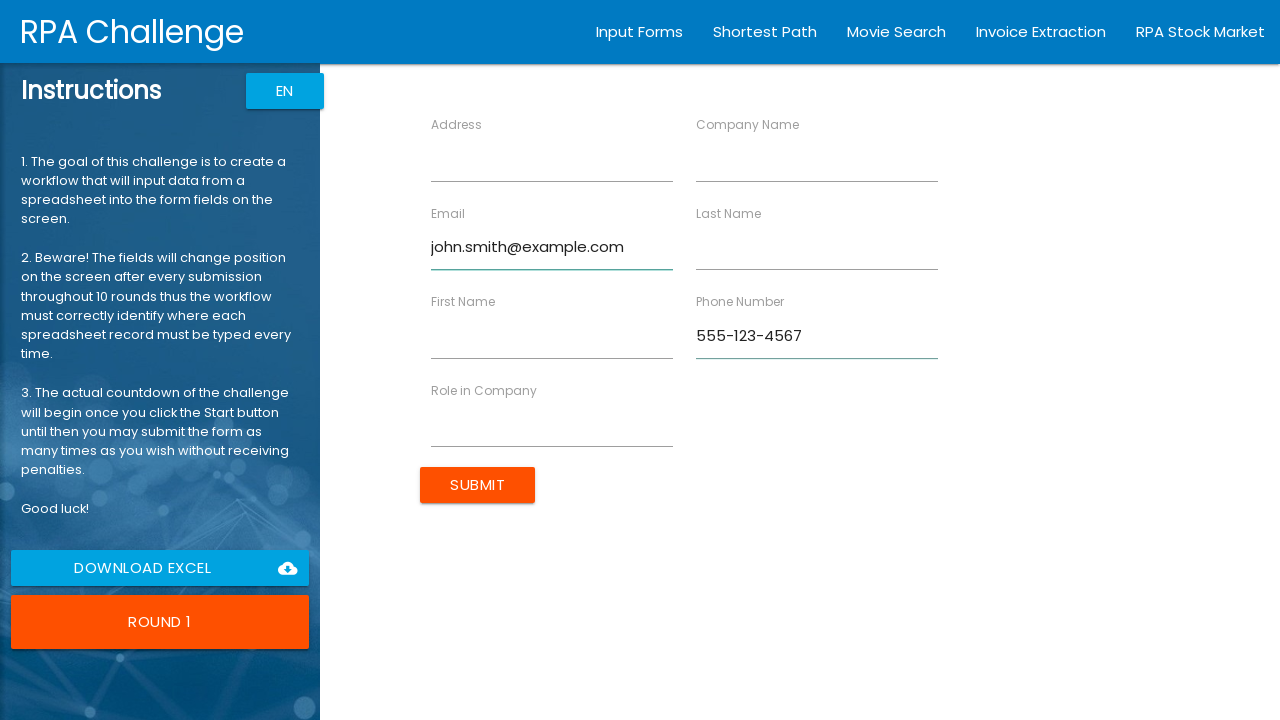

Filled address field with 123 Main St, Boston, MA on //div[label[contains(., 'Address')]]/input
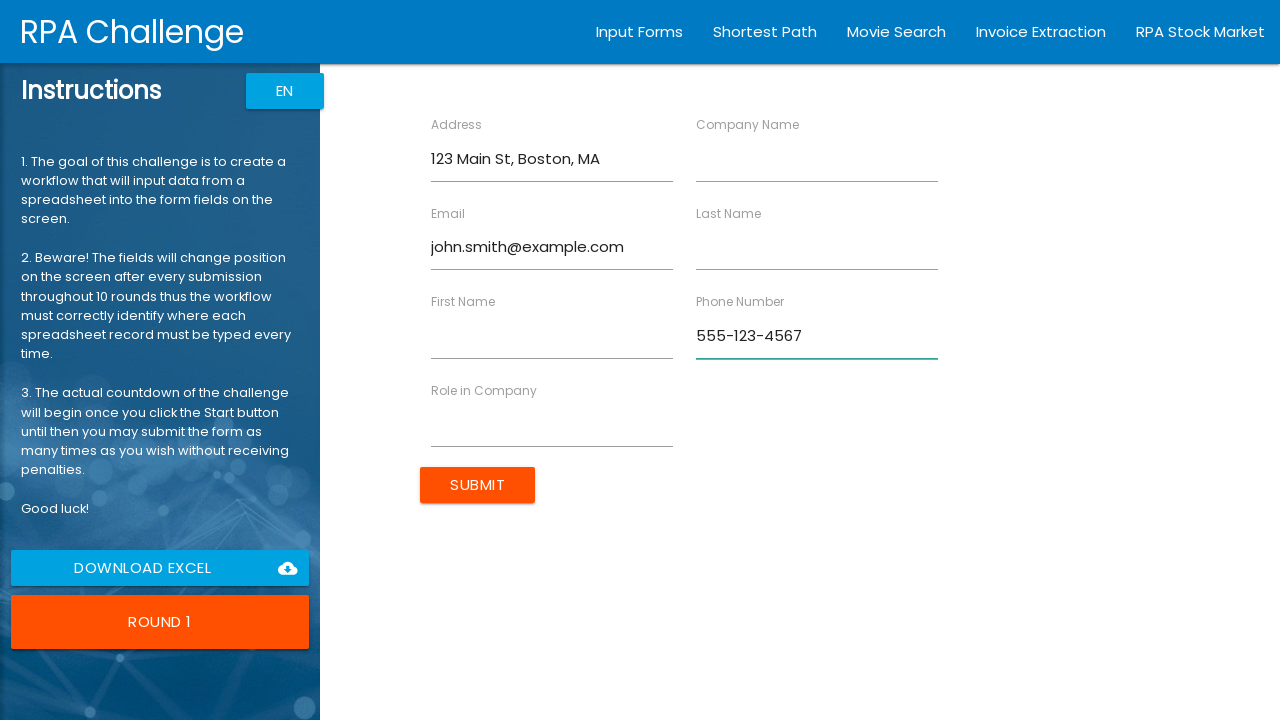

Filled first name field with John on //div[label[contains(., 'First Name')]]/input
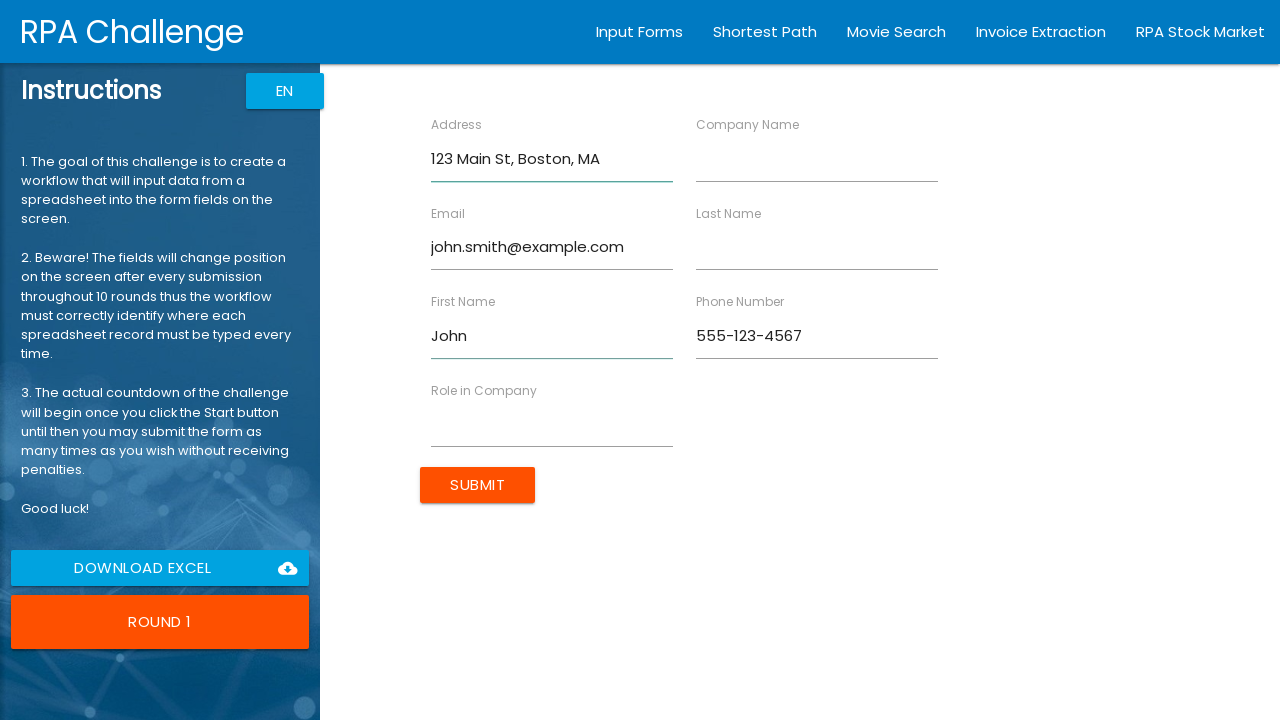

Filled last name field with Smith on //div[label[contains(., 'Last Name')]]/input
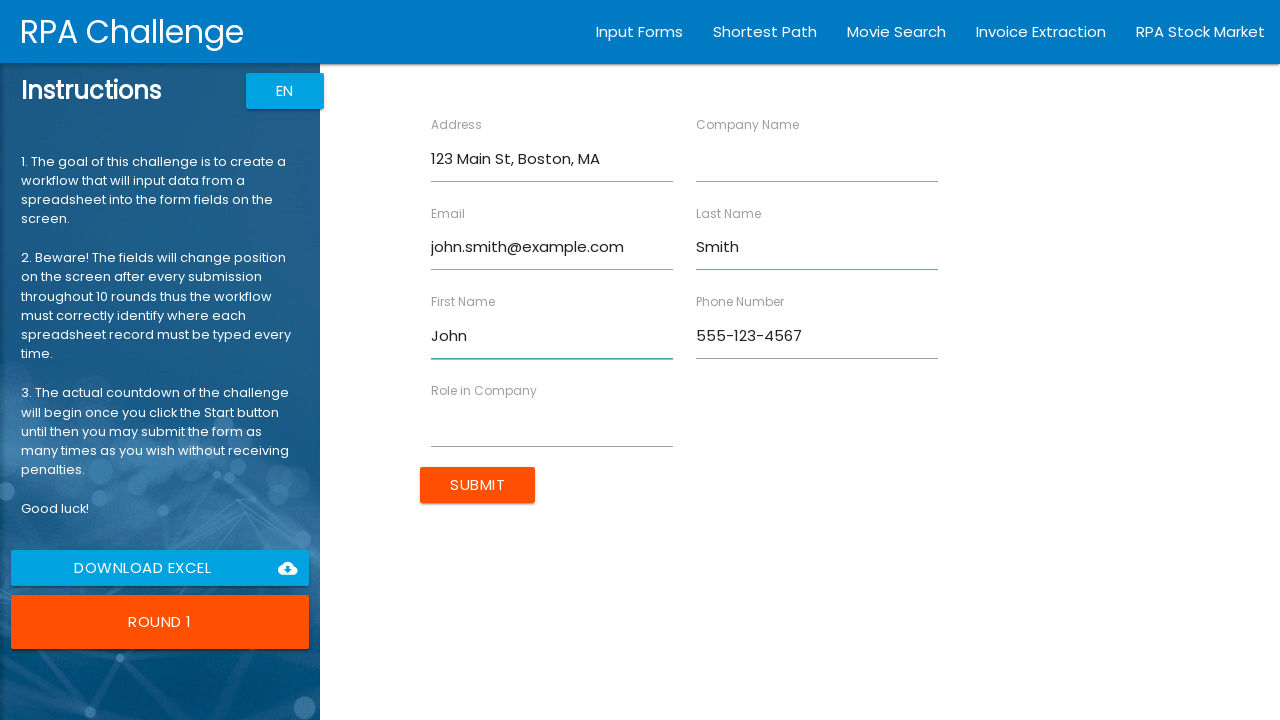

Filled role field with Software Engineer on //div[label[contains(., 'Role in Company')]]/input
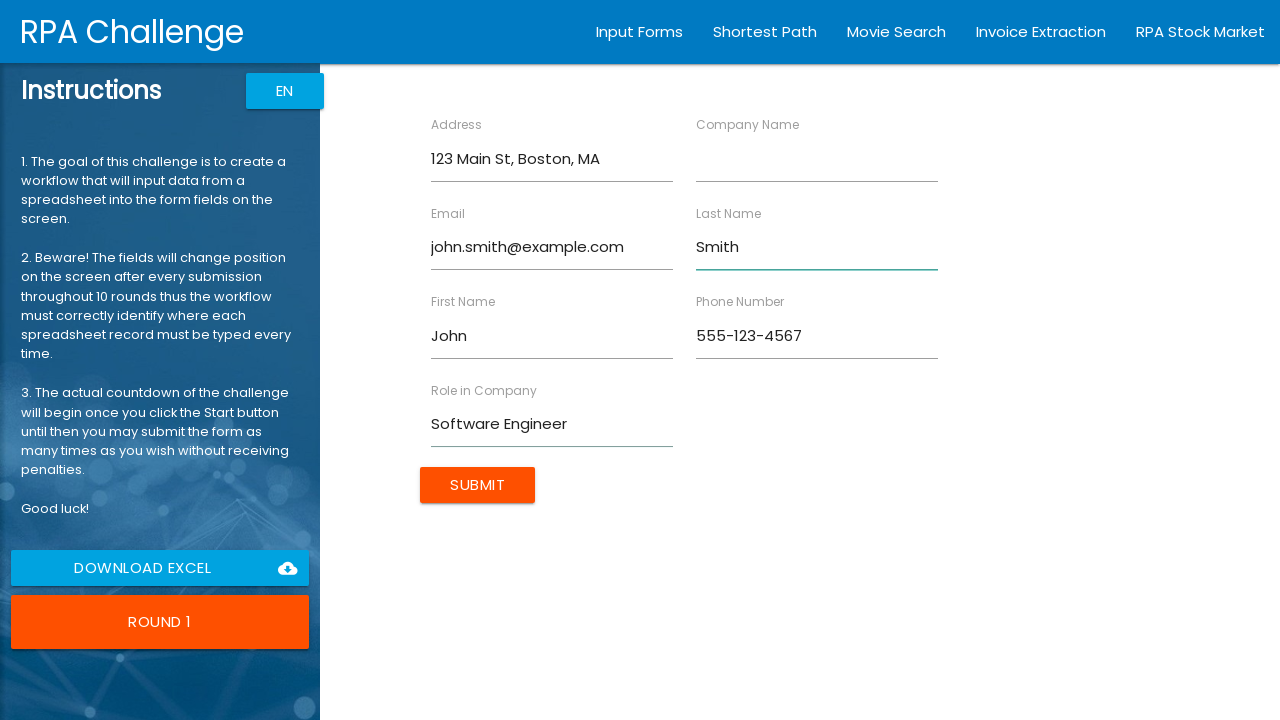

Filled company name field with Tech Corp on //div[label[contains(., 'Company Name')]]/input
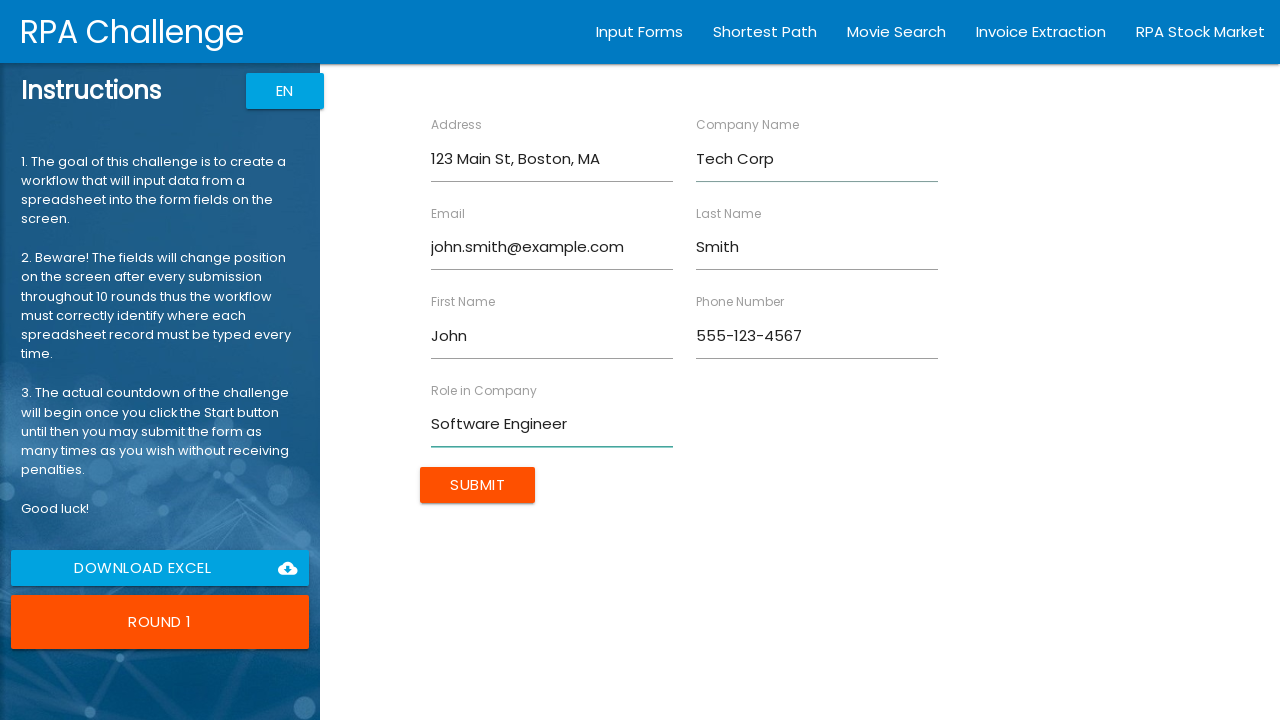

Submitted form entry for John Smith at (478, 485) on xpath=//*[@value='Submit']
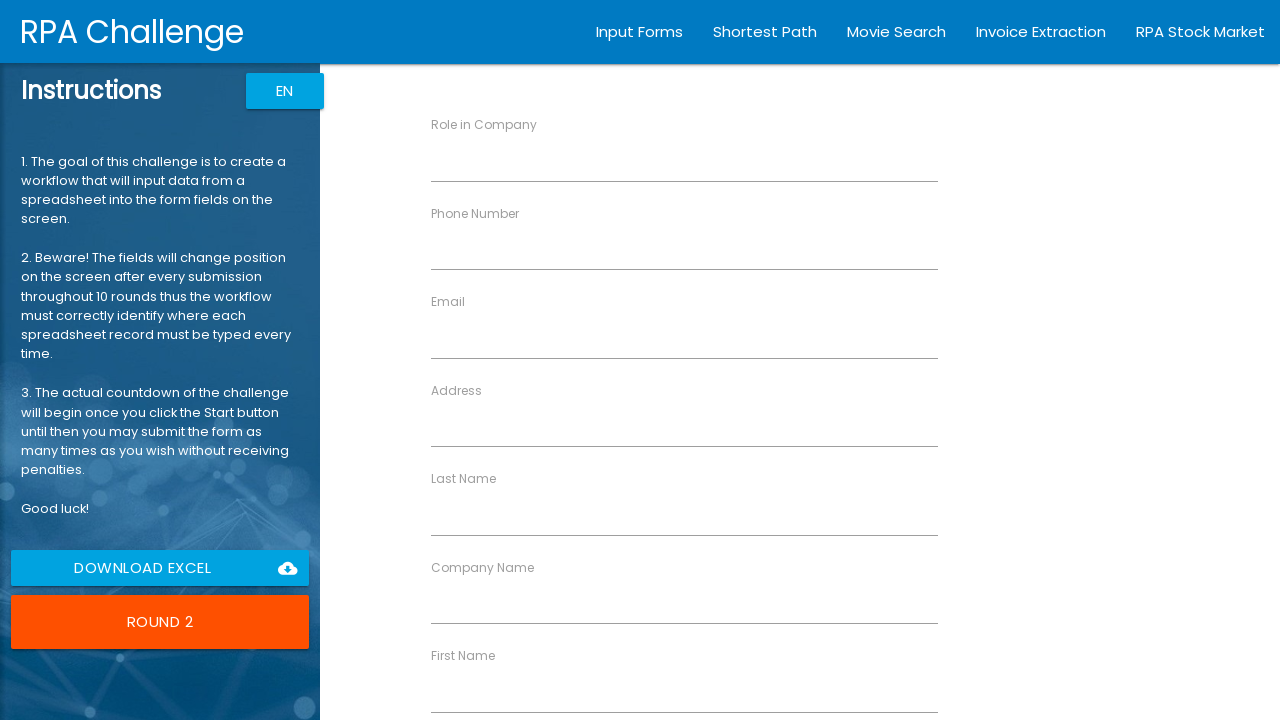

Filled email field with jane.doe@example.com on //div[label[contains(., 'Email')]]/input
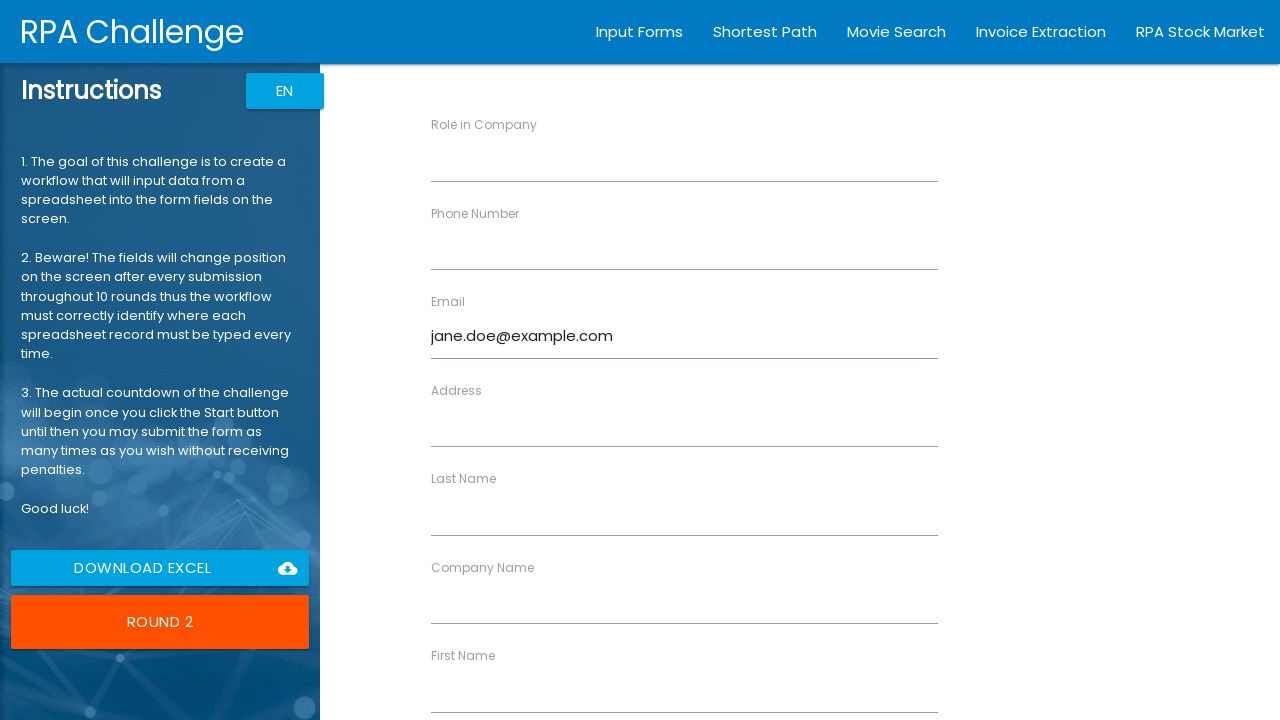

Filled phone number field with 555-234-5678 on //div[label[contains(., 'Phone Number')]]/input
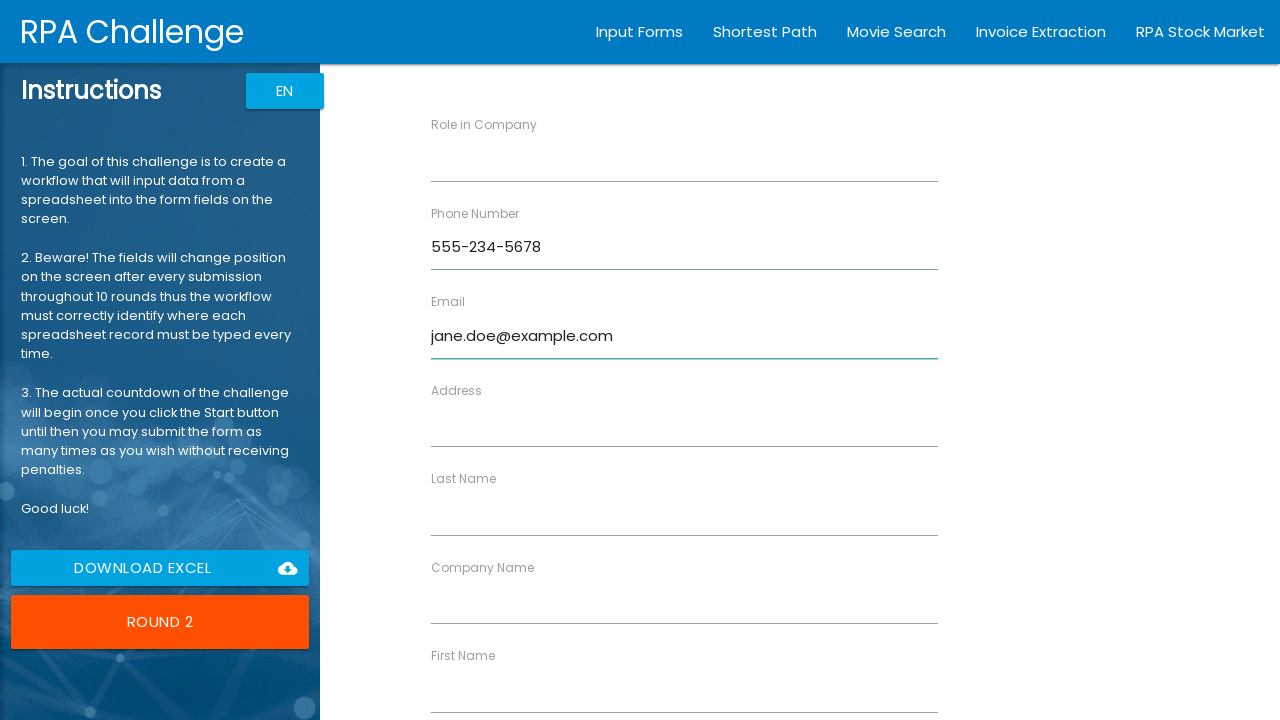

Filled address field with 456 Oak Ave, Seattle, WA on //div[label[contains(., 'Address')]]/input
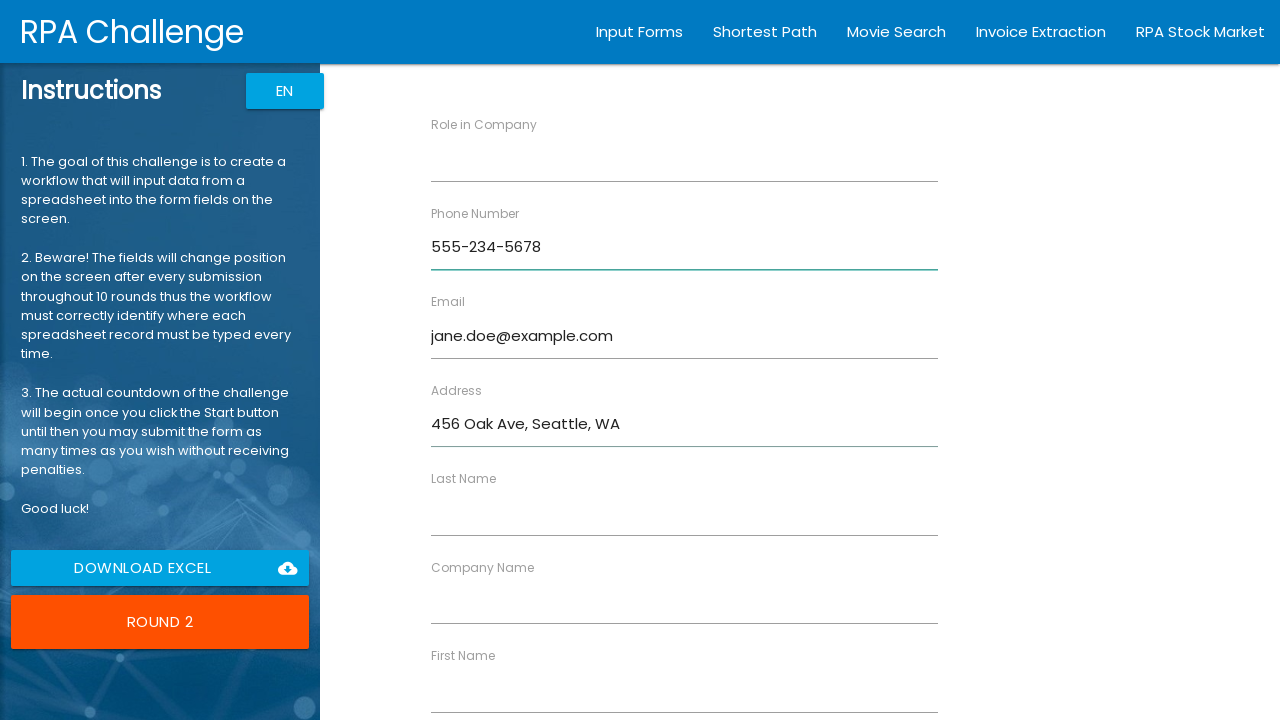

Filled first name field with Jane on //div[label[contains(., 'First Name')]]/input
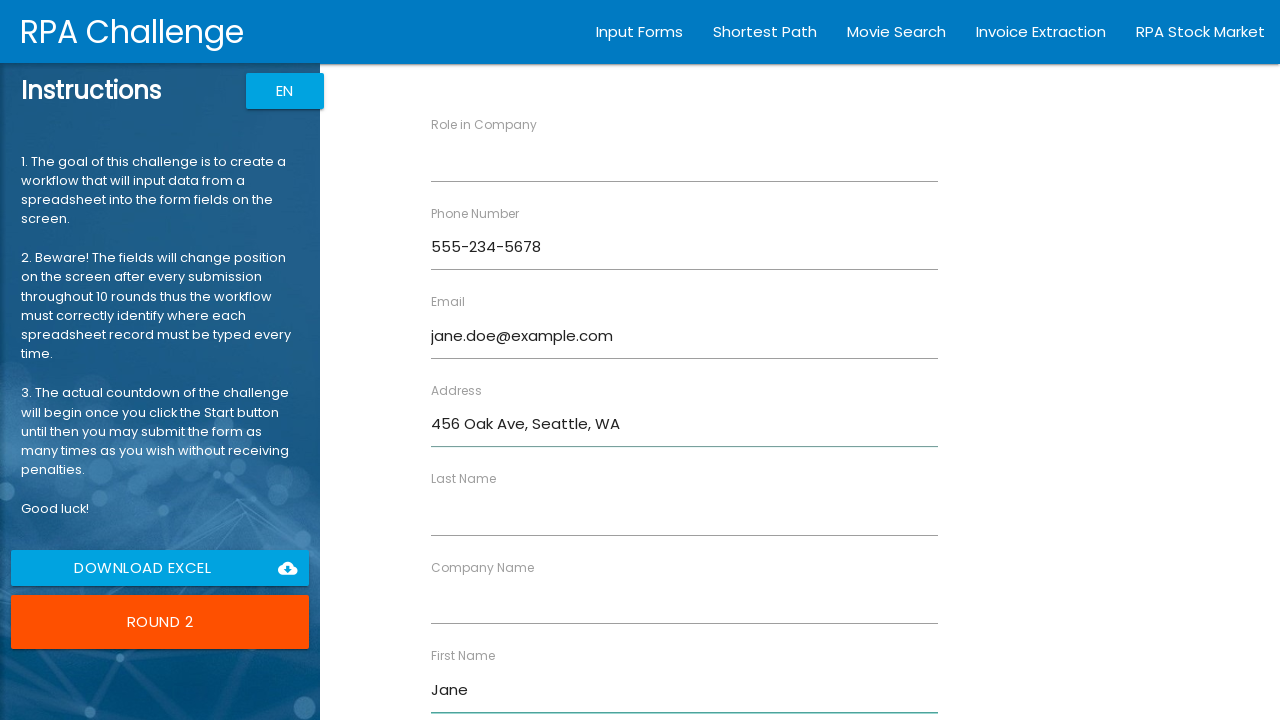

Filled last name field with Doe on //div[label[contains(., 'Last Name')]]/input
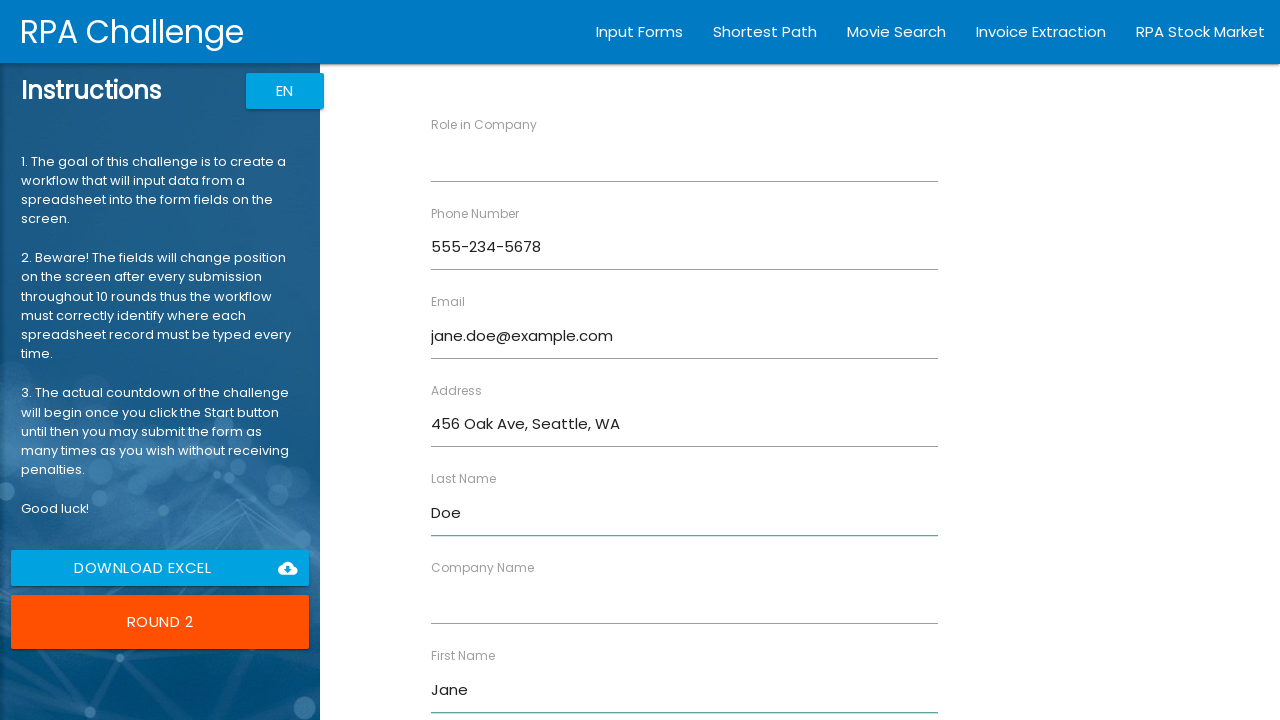

Filled role field with Product Manager on //div[label[contains(., 'Role in Company')]]/input
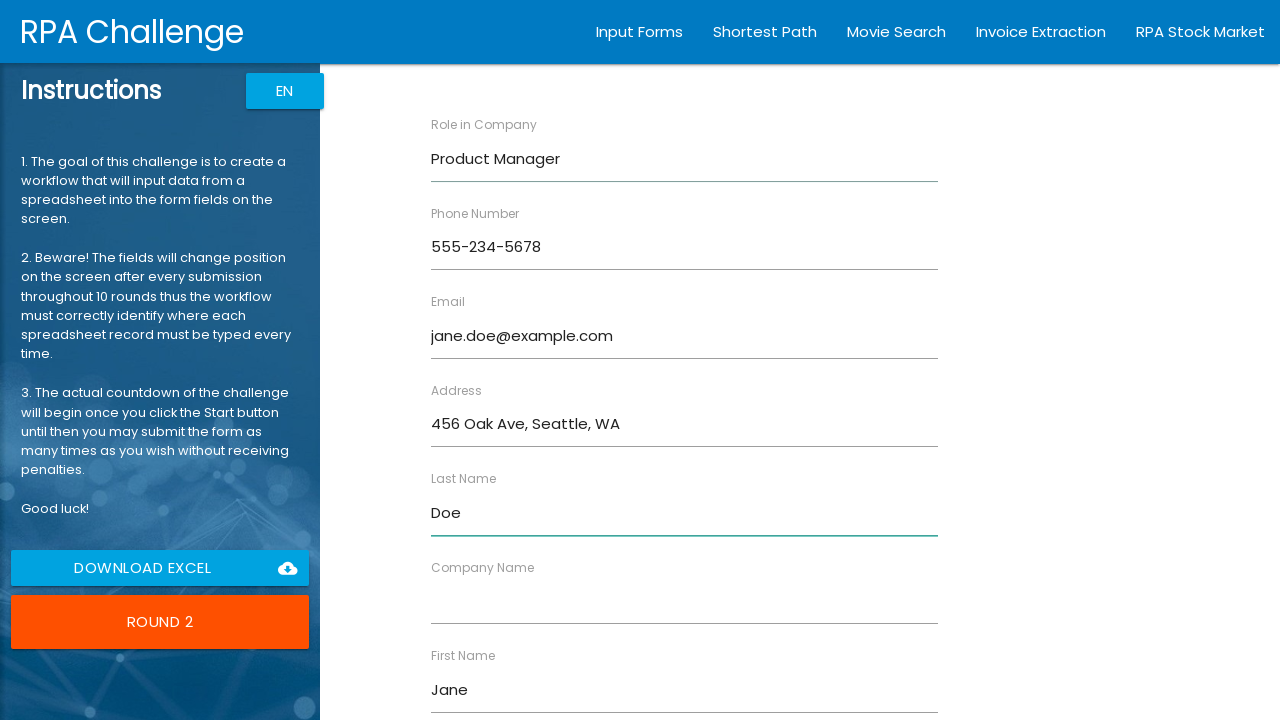

Filled company name field with Innovation Inc on //div[label[contains(., 'Company Name')]]/input
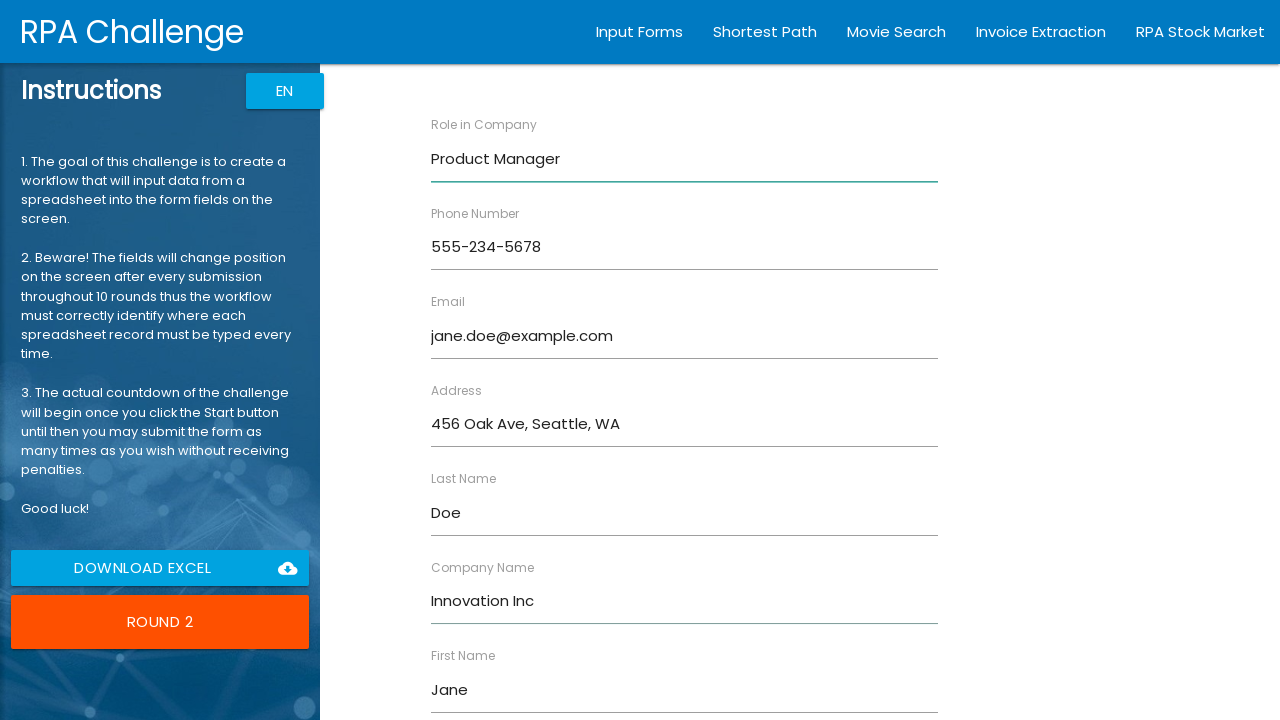

Submitted form entry for Jane Doe at (478, 688) on xpath=//*[@value='Submit']
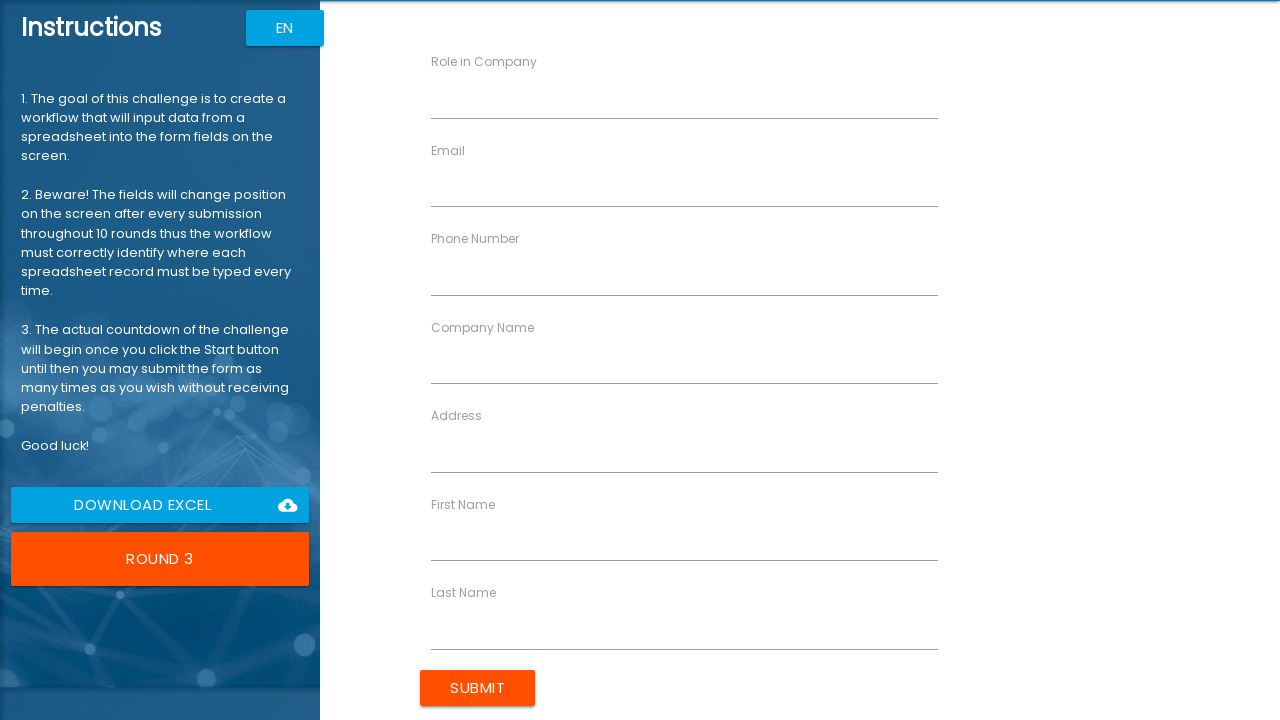

Filled email field with bob.wilson@example.com on //div[label[contains(., 'Email')]]/input
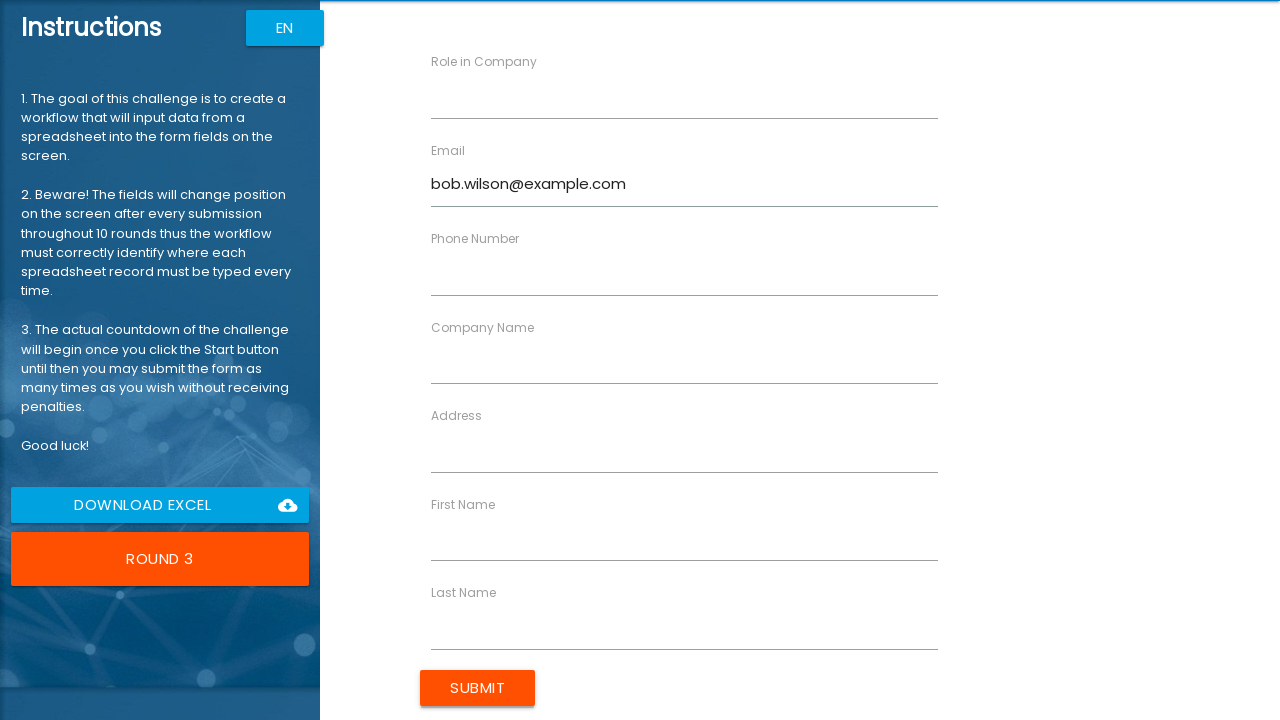

Filled phone number field with 555-345-6789 on //div[label[contains(., 'Phone Number')]]/input
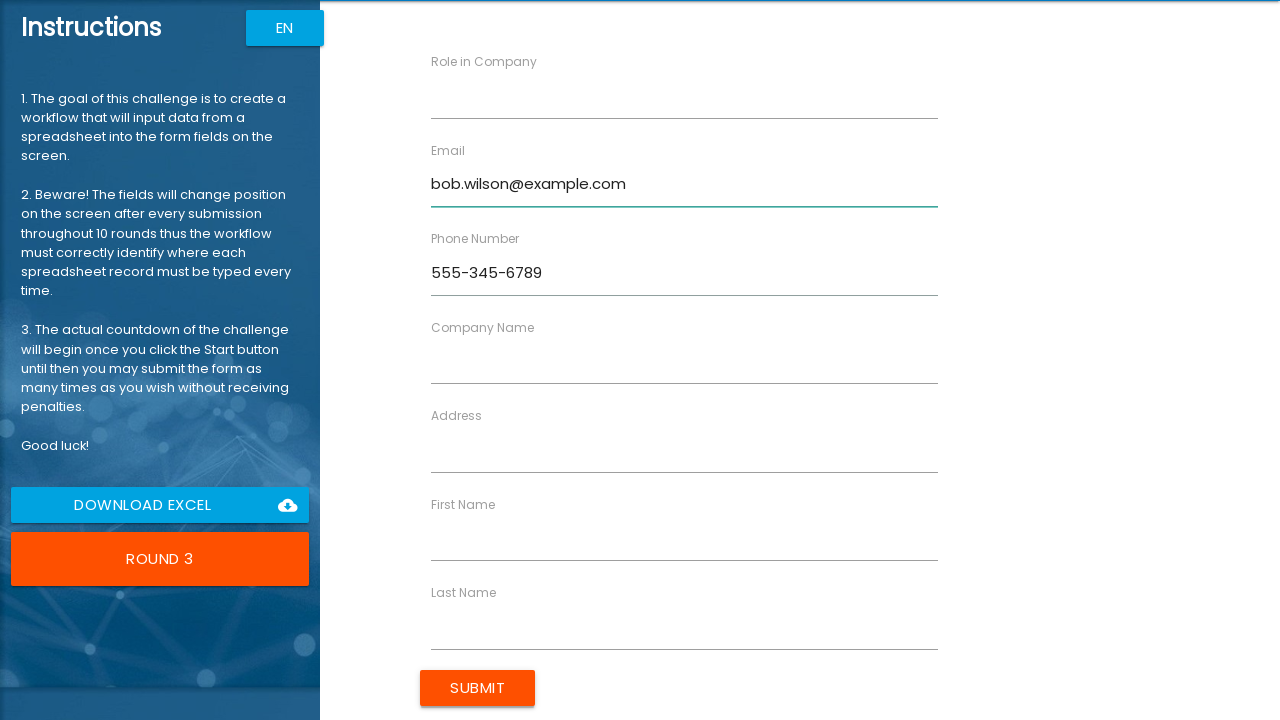

Filled address field with 789 Pine Rd, Austin, TX on //div[label[contains(., 'Address')]]/input
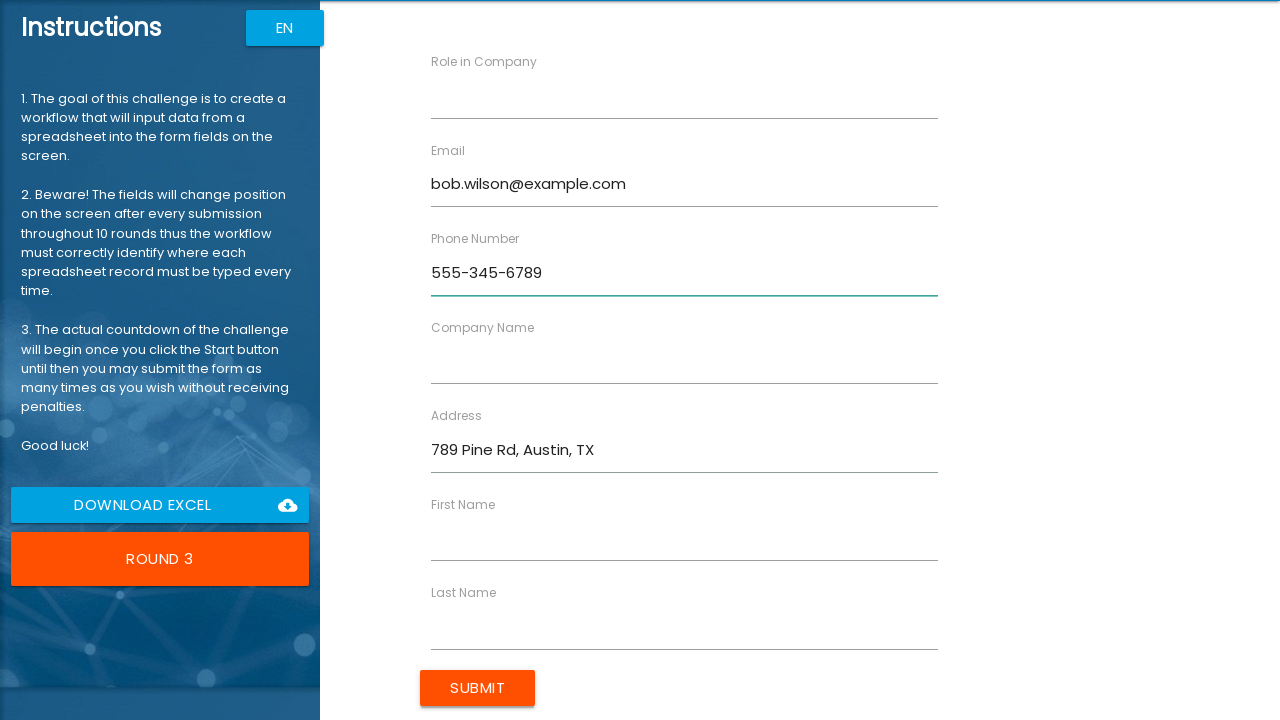

Filled first name field with Bob on //div[label[contains(., 'First Name')]]/input
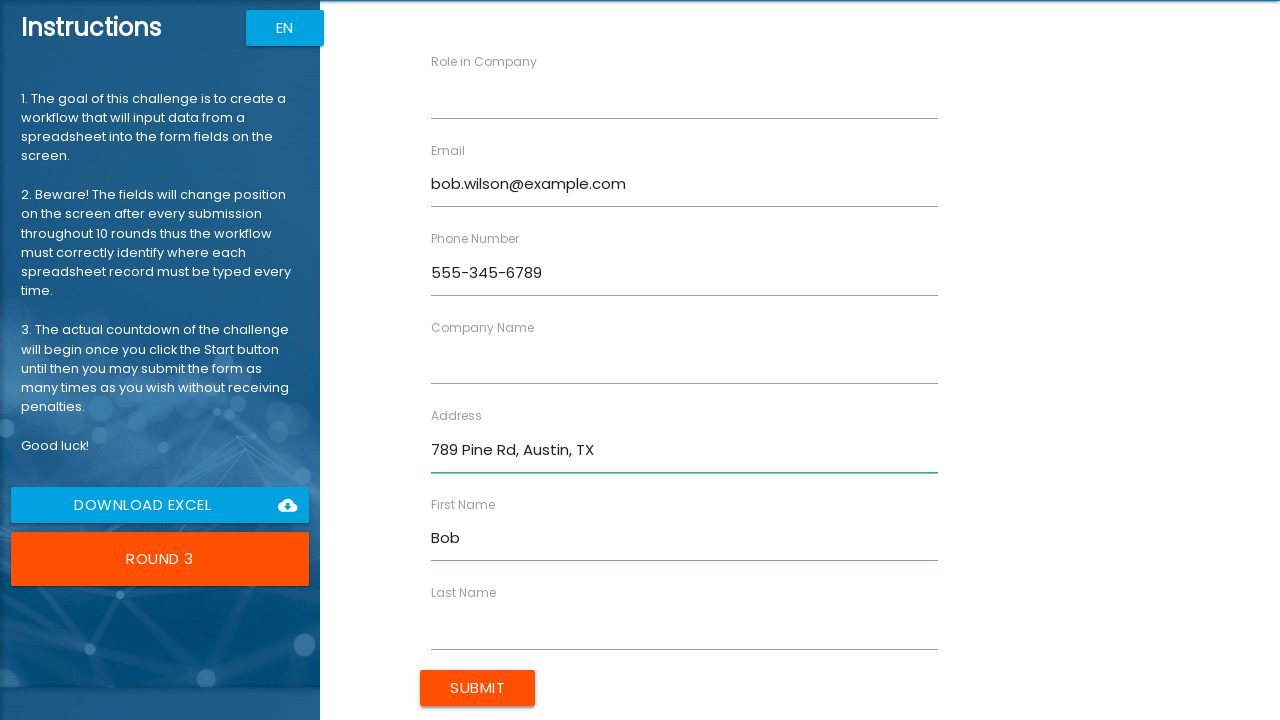

Filled last name field with Wilson on //div[label[contains(., 'Last Name')]]/input
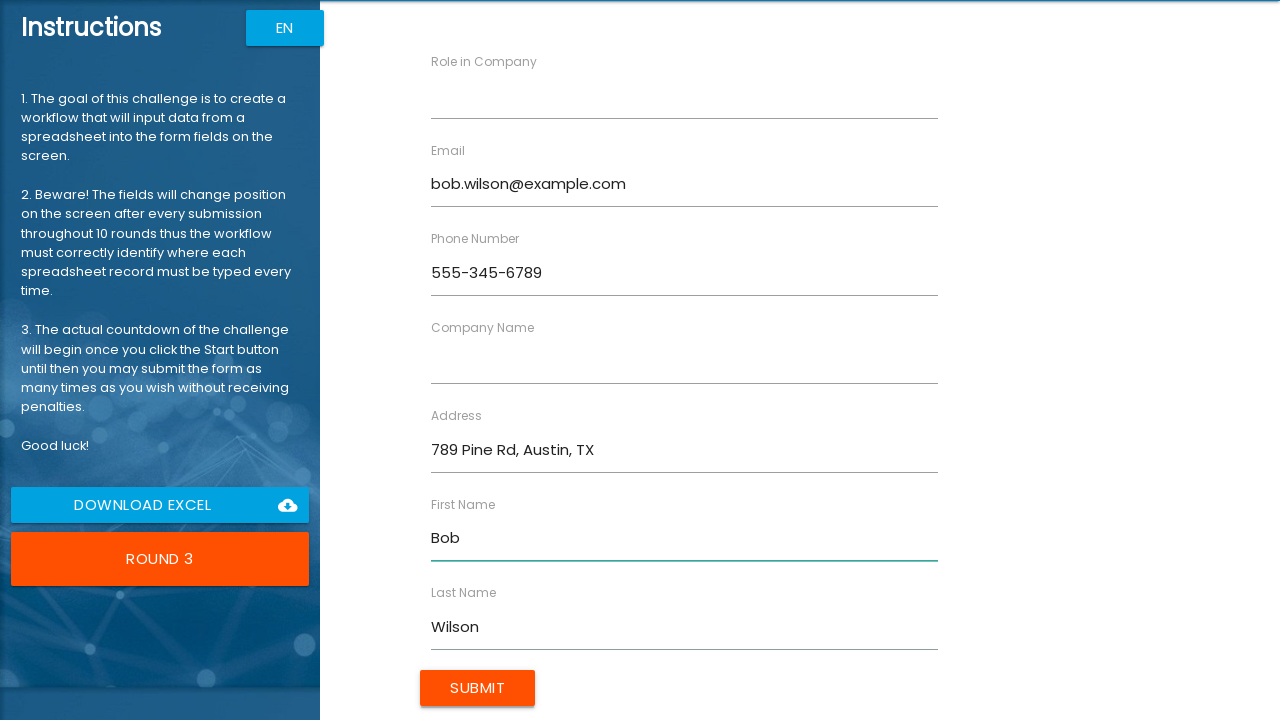

Filled role field with Data Analyst on //div[label[contains(., 'Role in Company')]]/input
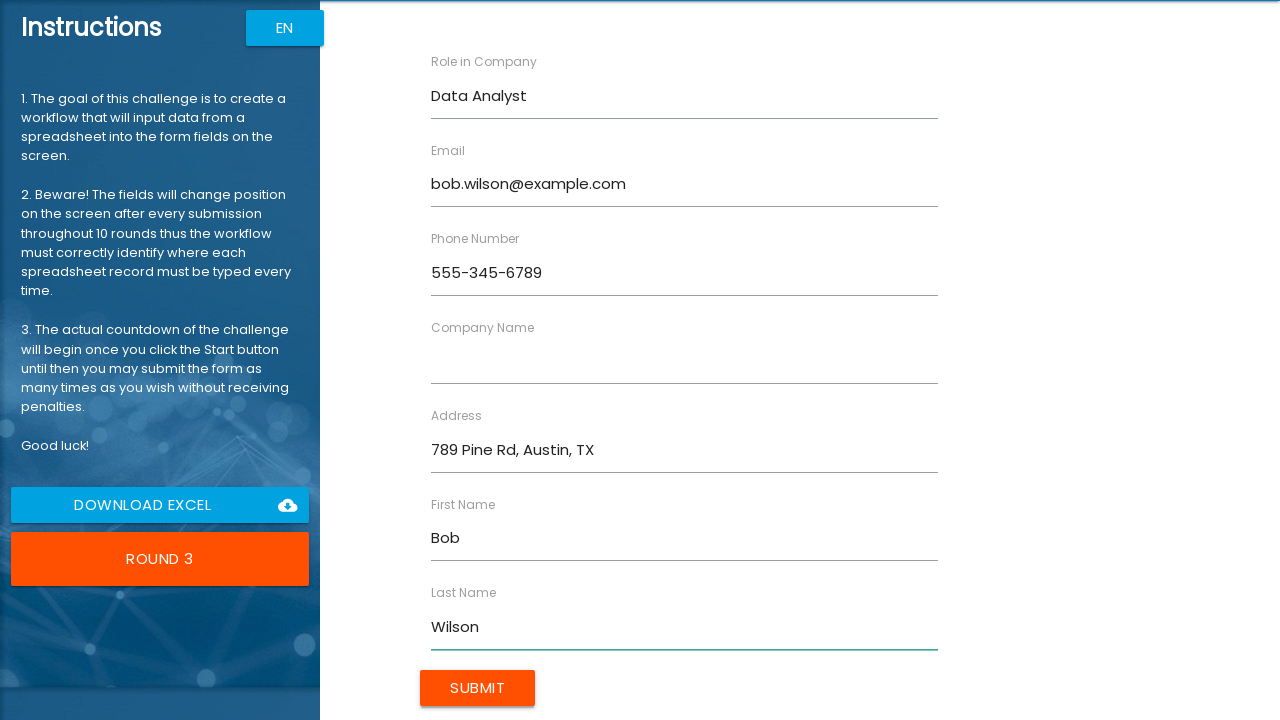

Filled company name field with Data Solutions on //div[label[contains(., 'Company Name')]]/input
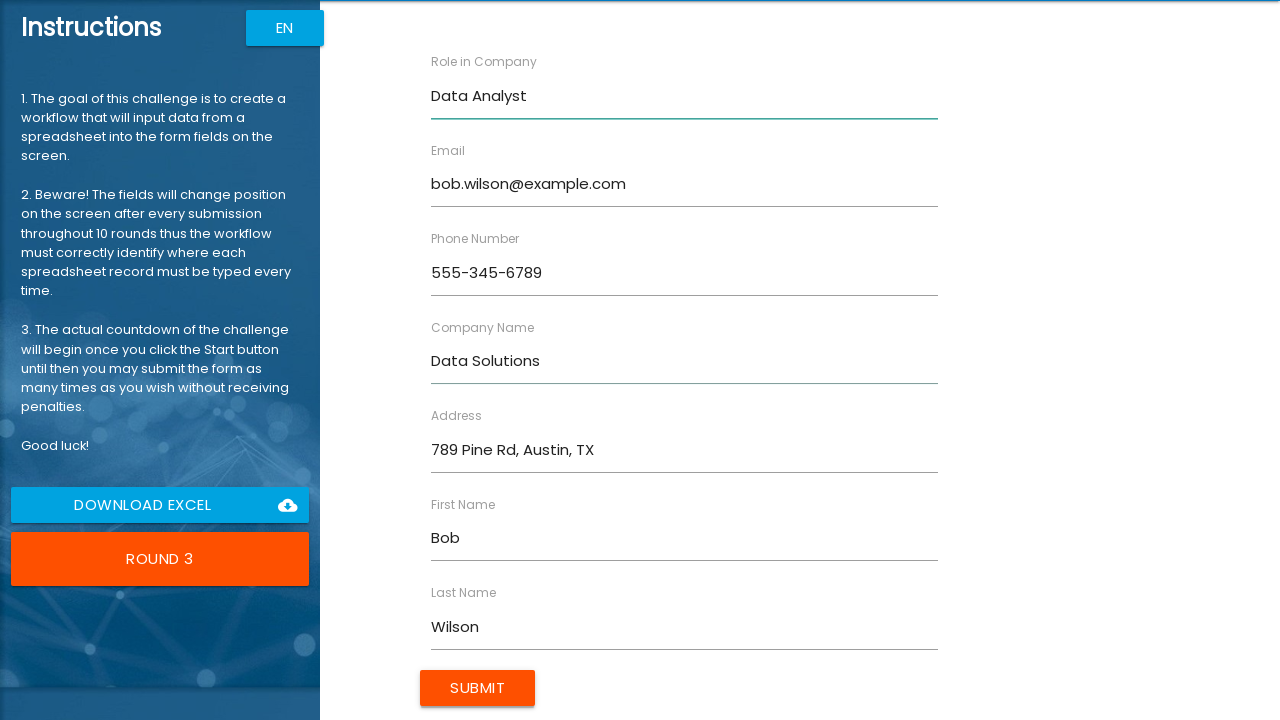

Submitted form entry for Bob Wilson at (478, 688) on xpath=//*[@value='Submit']
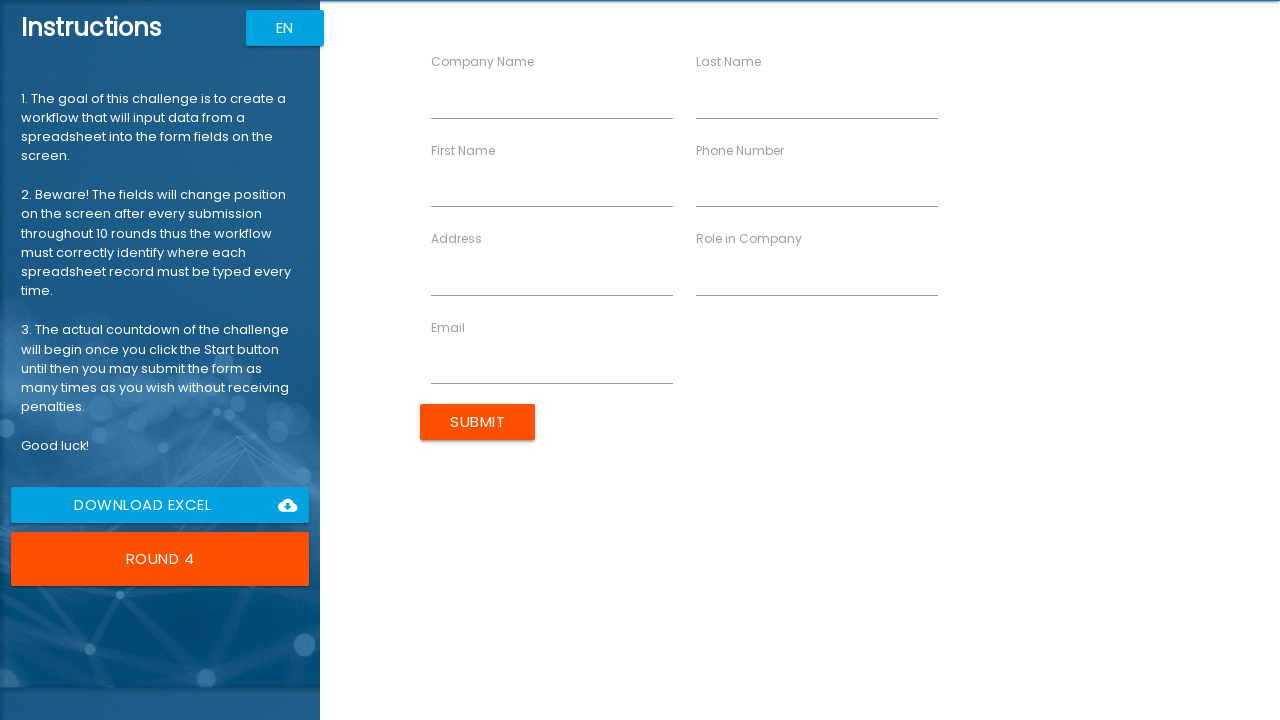

Filled email field with alice.johnson@example.com on //div[label[contains(., 'Email')]]/input
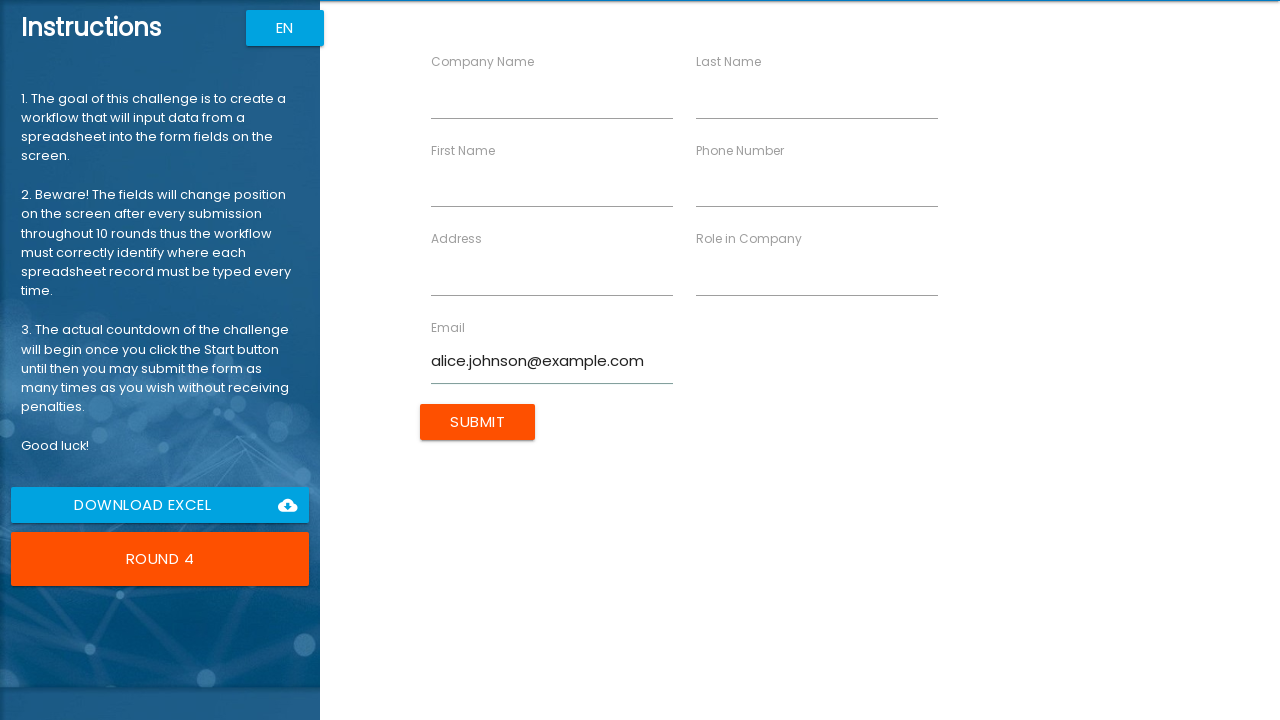

Filled phone number field with 555-456-7890 on //div[label[contains(., 'Phone Number')]]/input
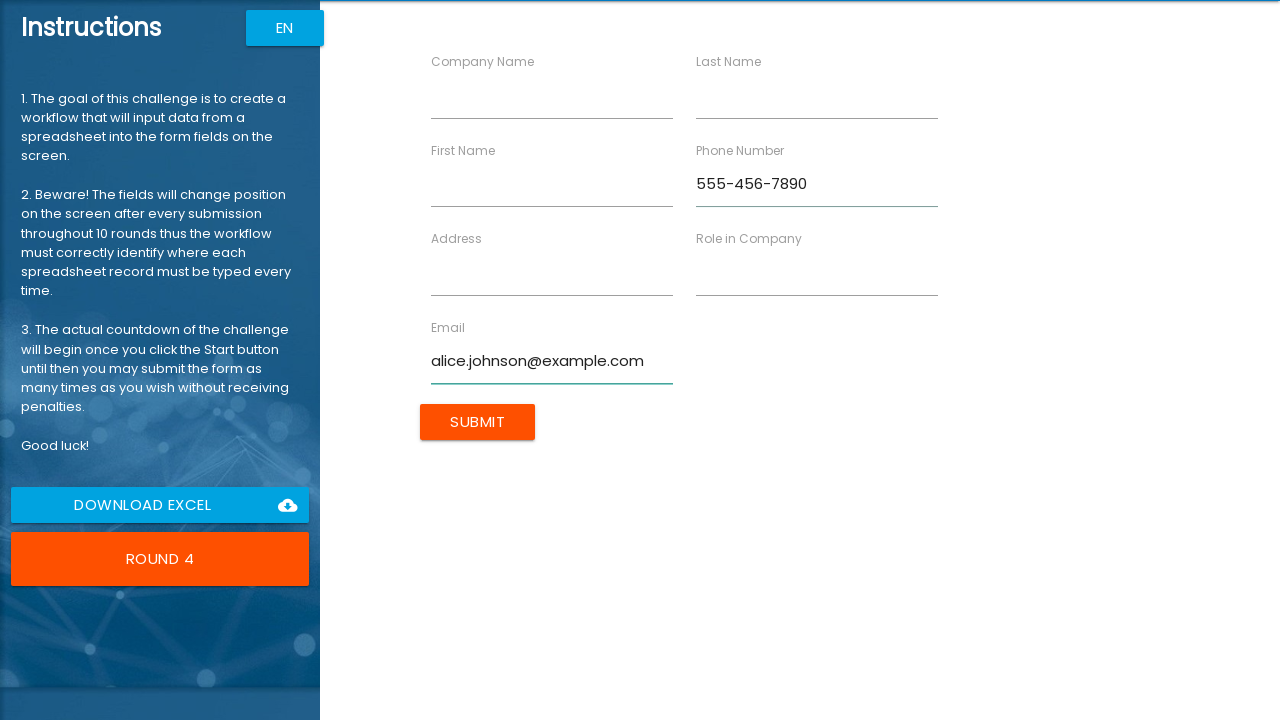

Filled address field with 321 Elm Blvd, Denver, CO on //div[label[contains(., 'Address')]]/input
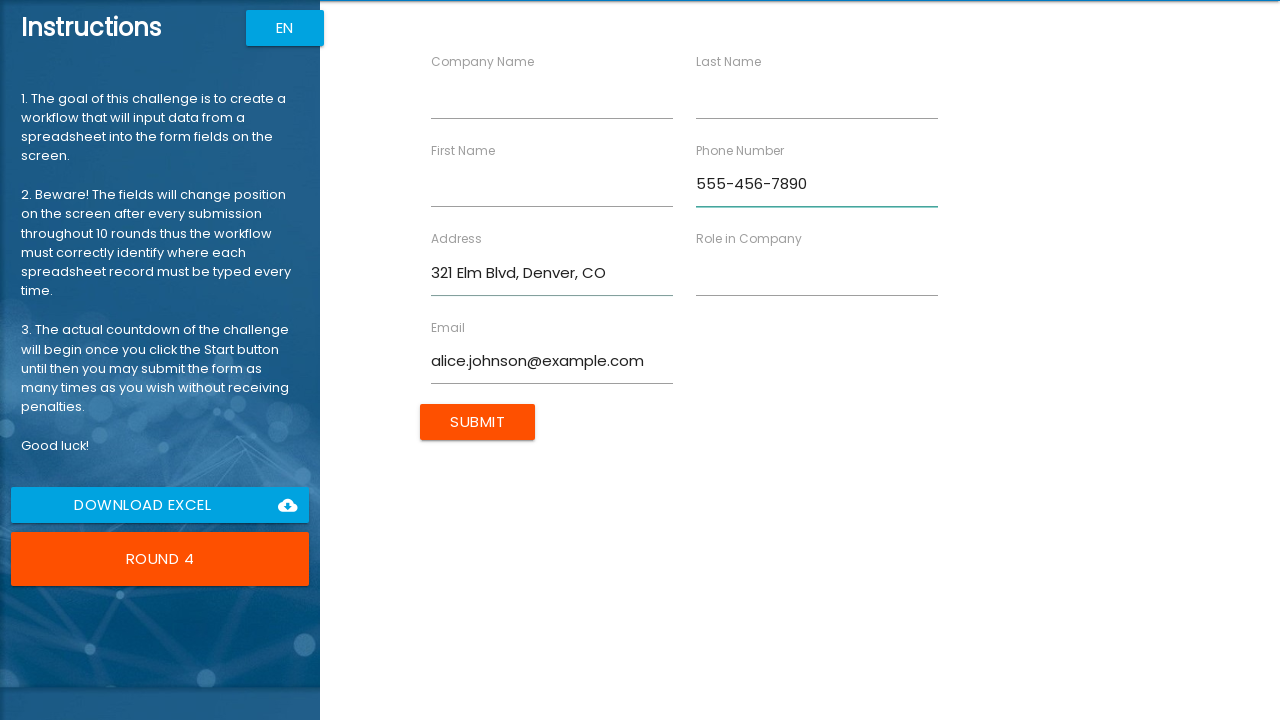

Filled first name field with Alice on //div[label[contains(., 'First Name')]]/input
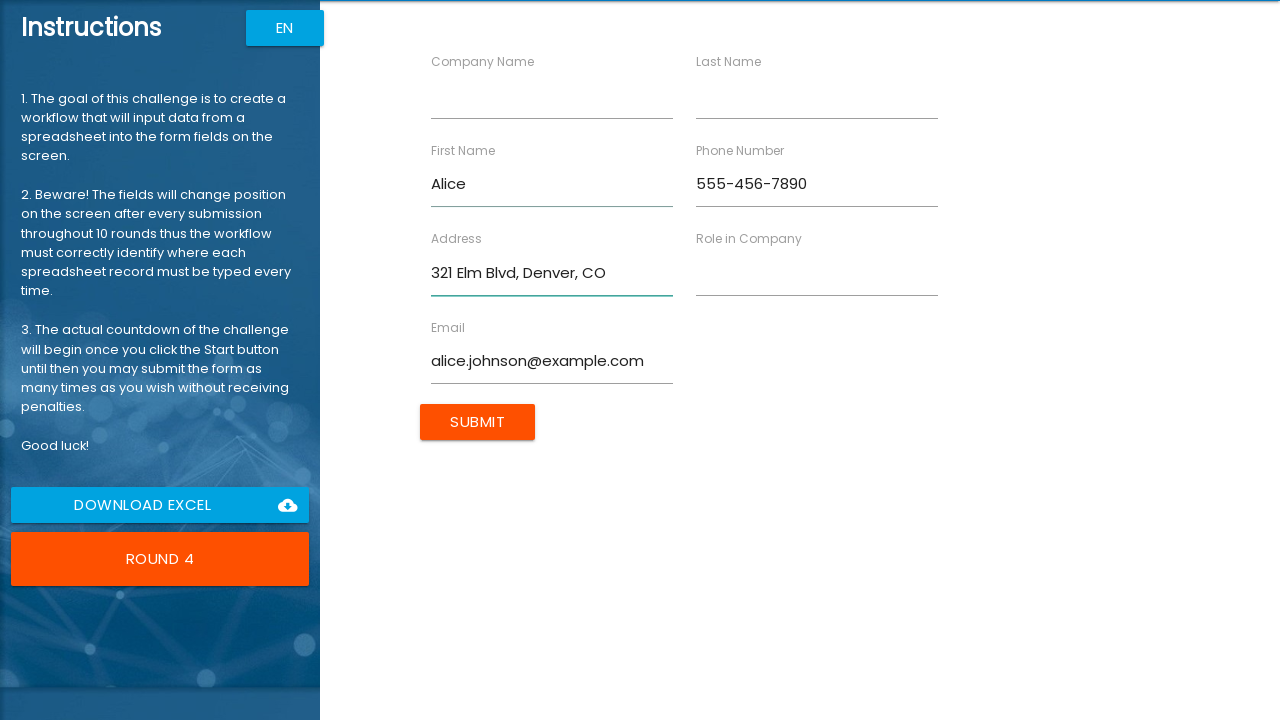

Filled last name field with Johnson on //div[label[contains(., 'Last Name')]]/input
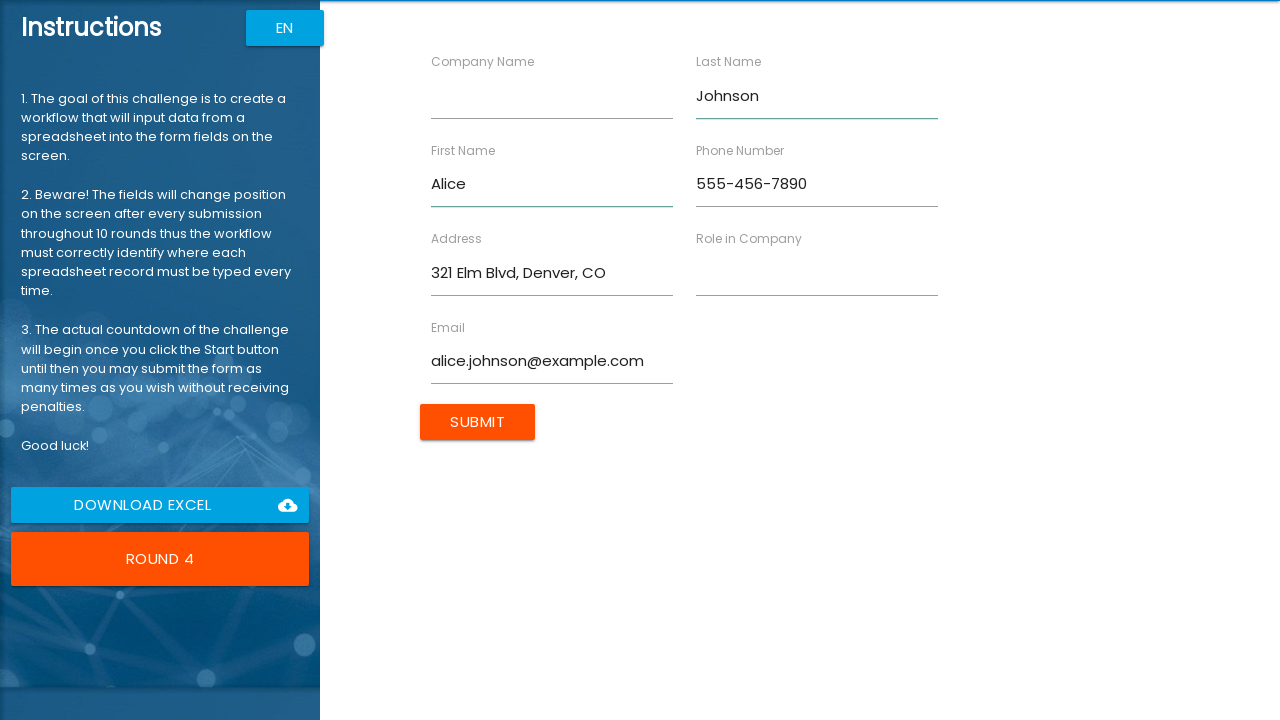

Filled role field with UX Designer on //div[label[contains(., 'Role in Company')]]/input
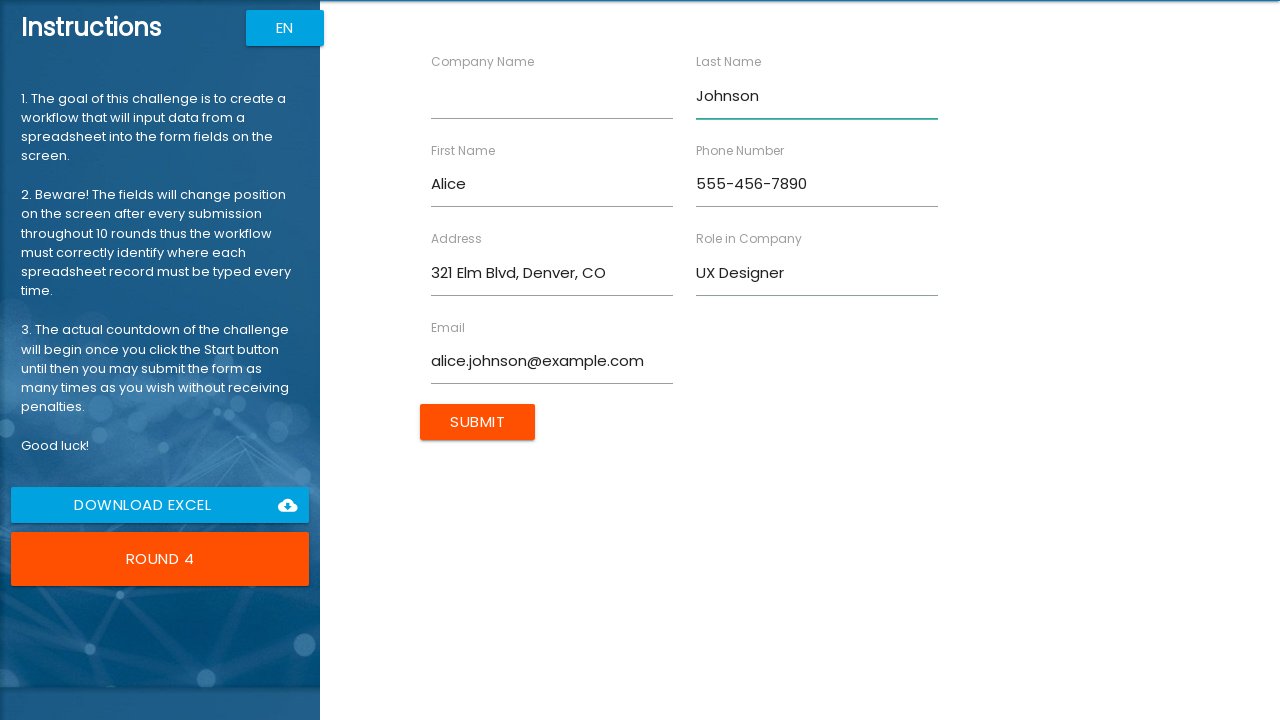

Filled company name field with Creative Labs on //div[label[contains(., 'Company Name')]]/input
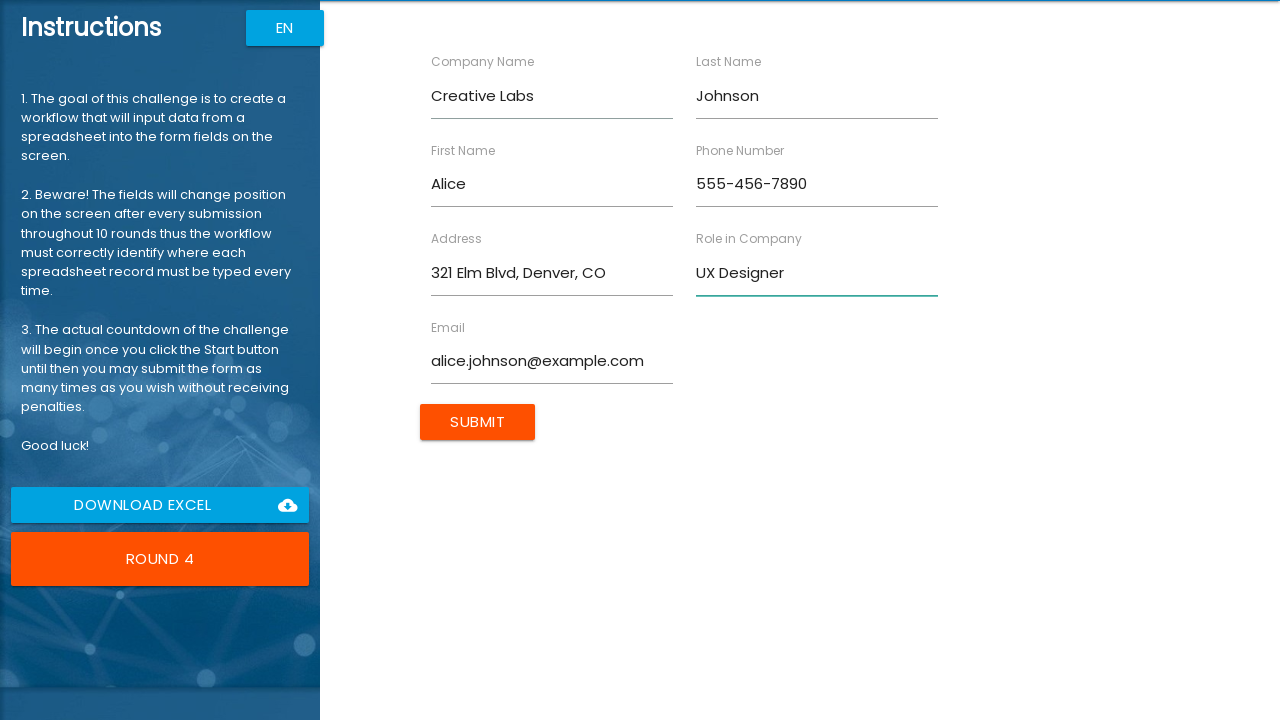

Submitted form entry for Alice Johnson at (478, 422) on xpath=//*[@value='Submit']
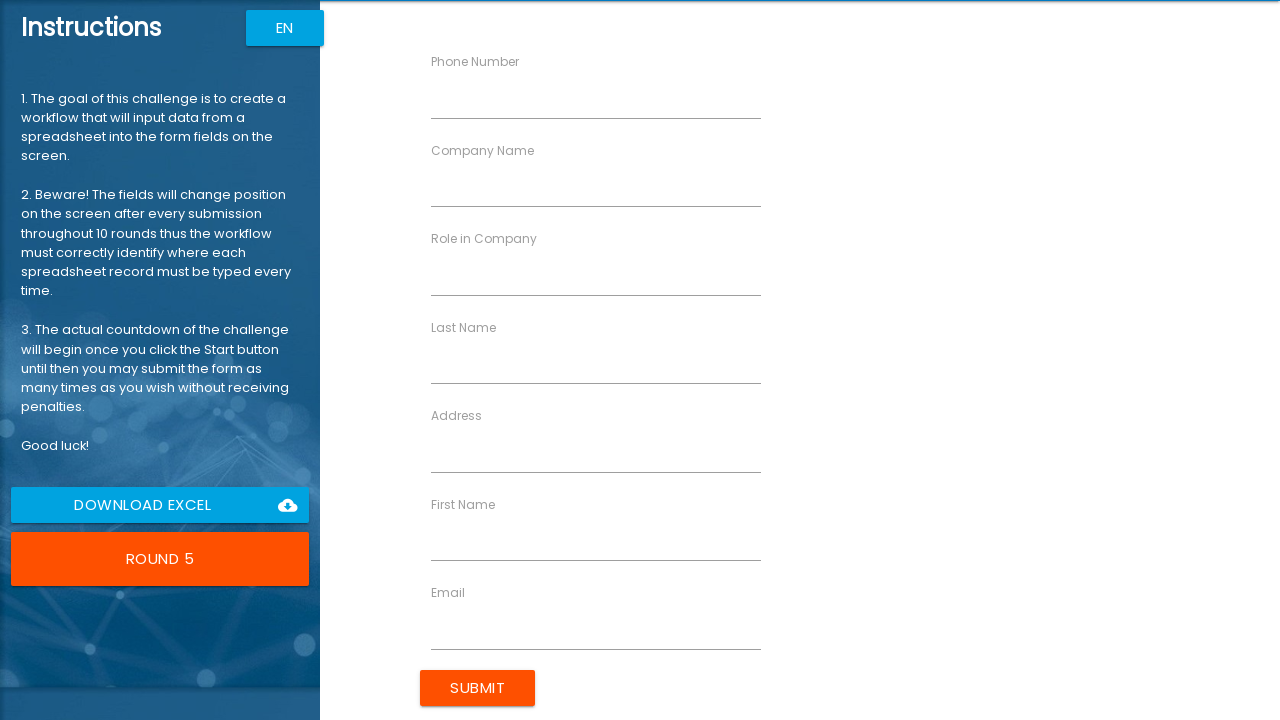

Filled email field with charlie.brown@example.com on //div[label[contains(., 'Email')]]/input
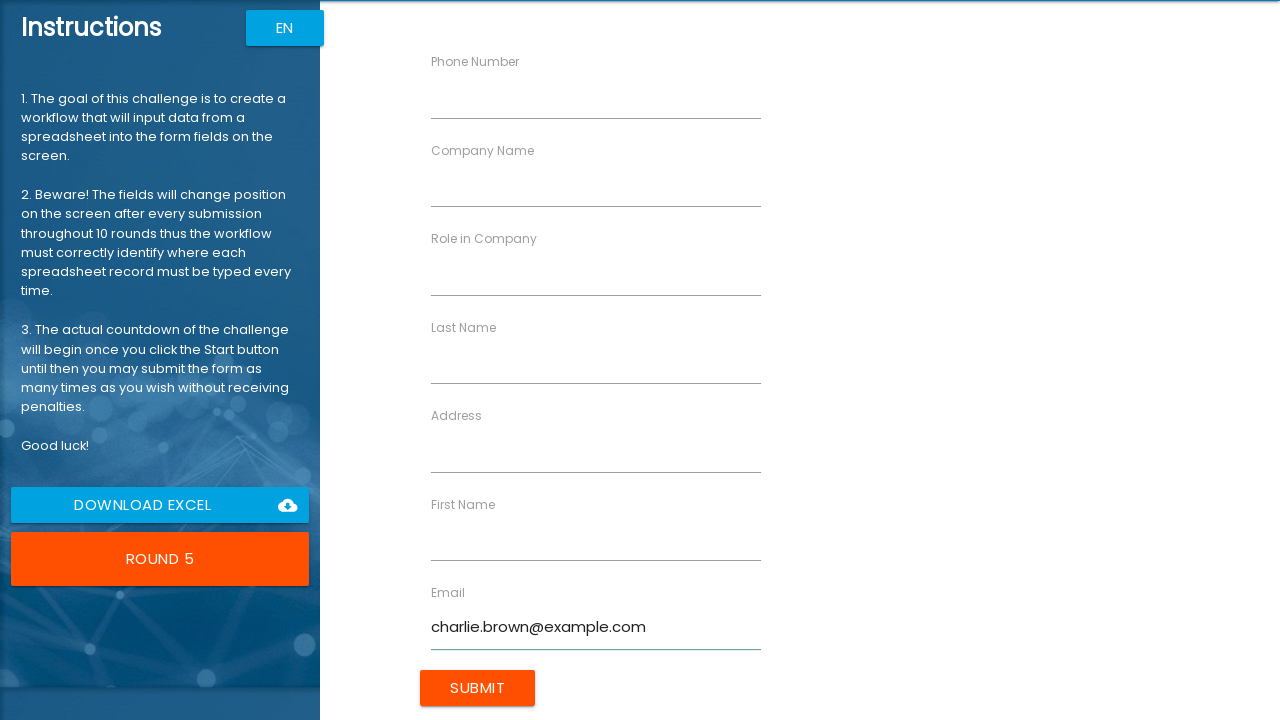

Filled phone number field with 555-567-8901 on //div[label[contains(., 'Phone Number')]]/input
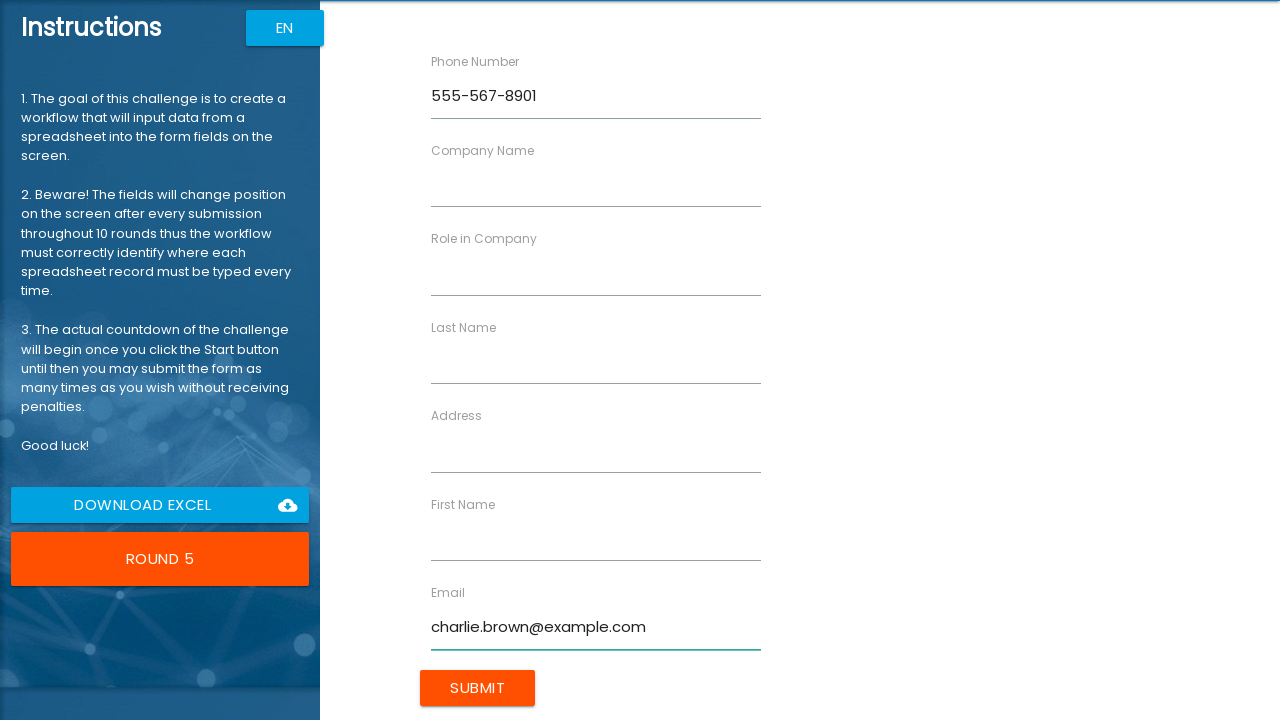

Filled address field with 654 Maple Dr, Portland, OR on //div[label[contains(., 'Address')]]/input
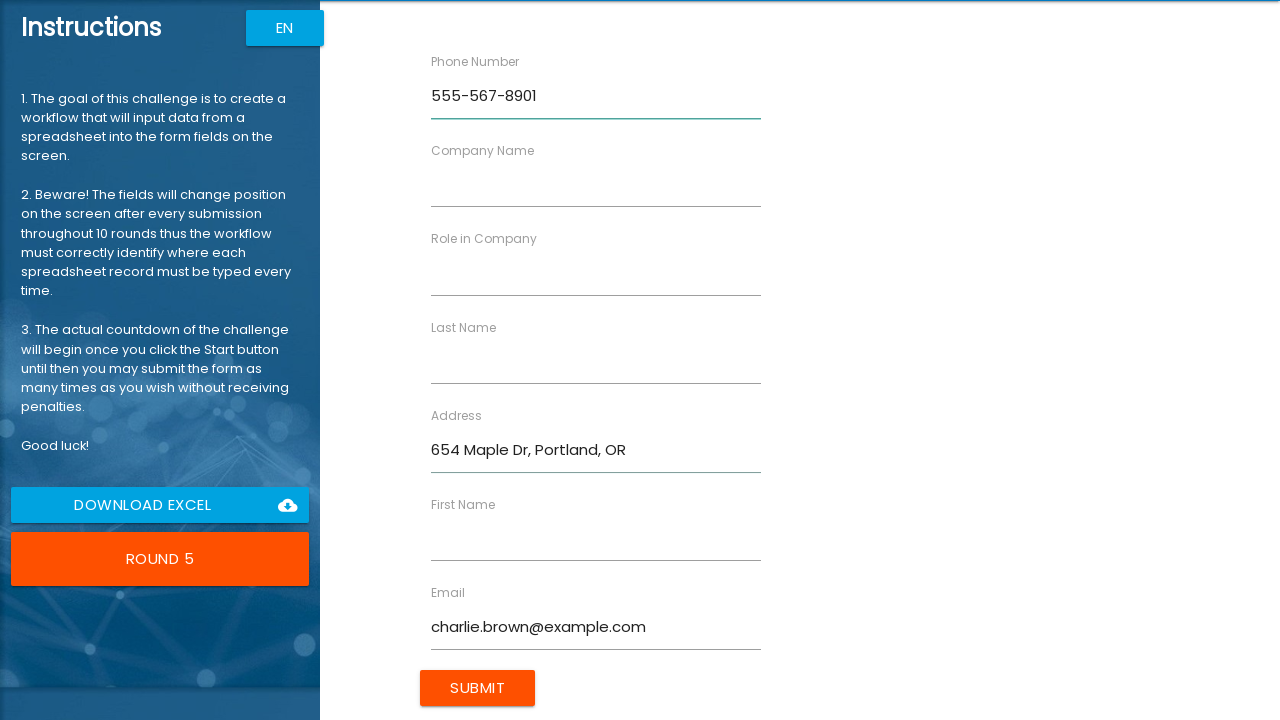

Filled first name field with Charlie on //div[label[contains(., 'First Name')]]/input
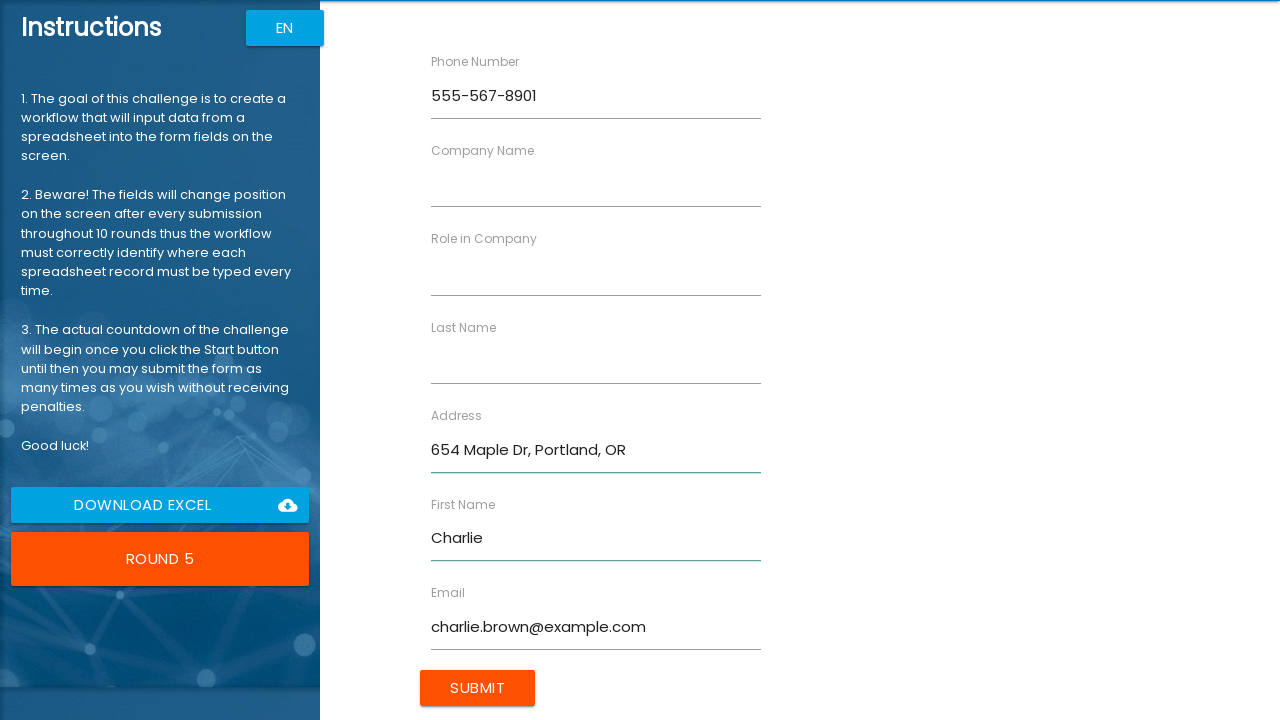

Filled last name field with Brown on //div[label[contains(., 'Last Name')]]/input
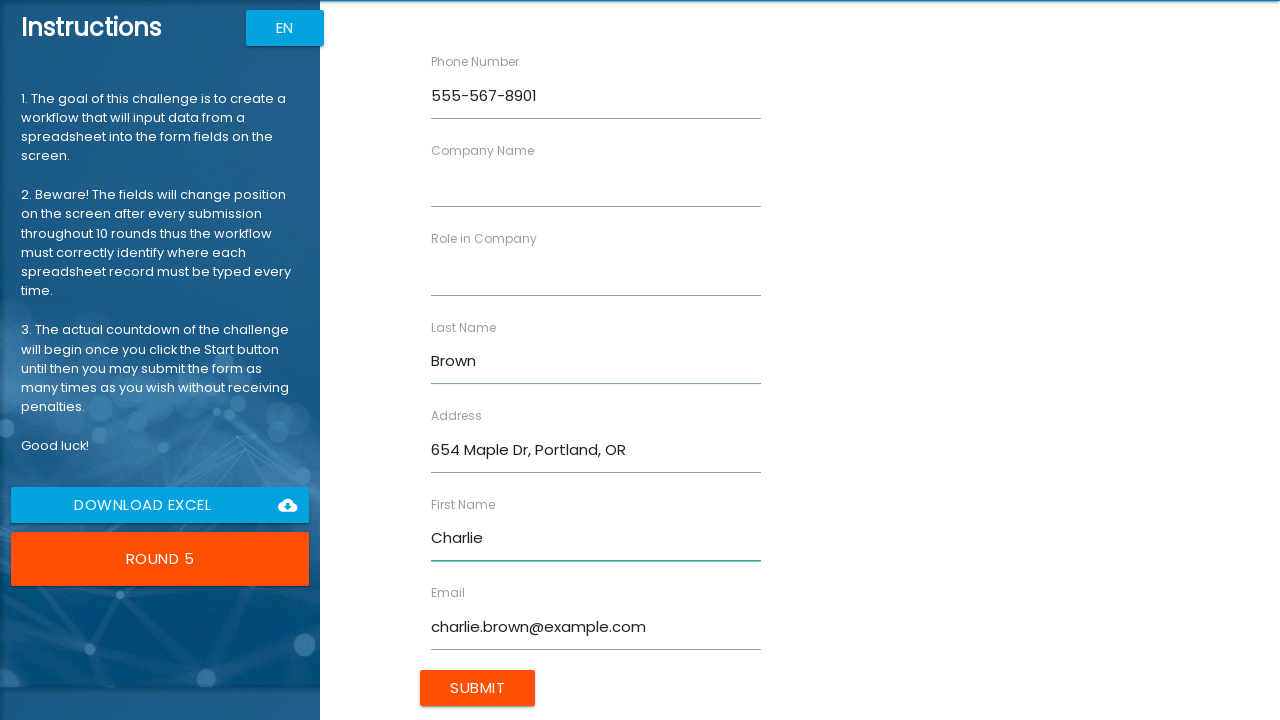

Filled role field with QA Engineer on //div[label[contains(., 'Role in Company')]]/input
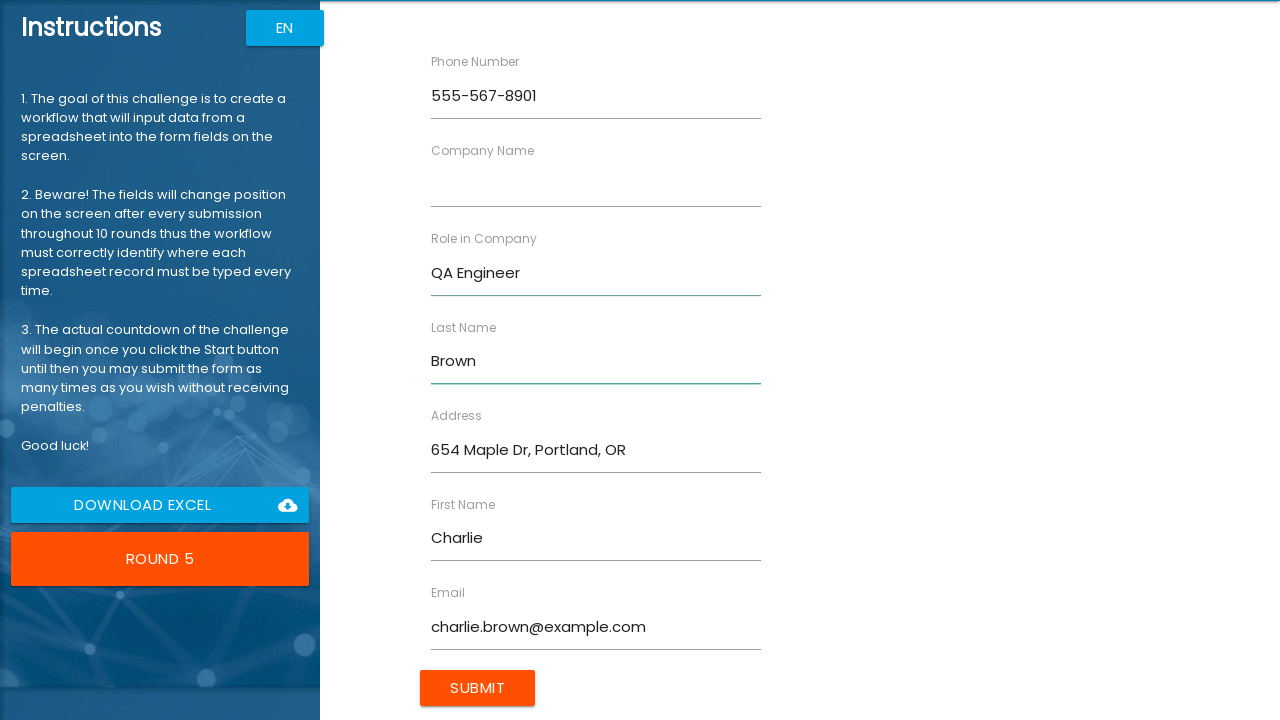

Filled company name field with Quality First on //div[label[contains(., 'Company Name')]]/input
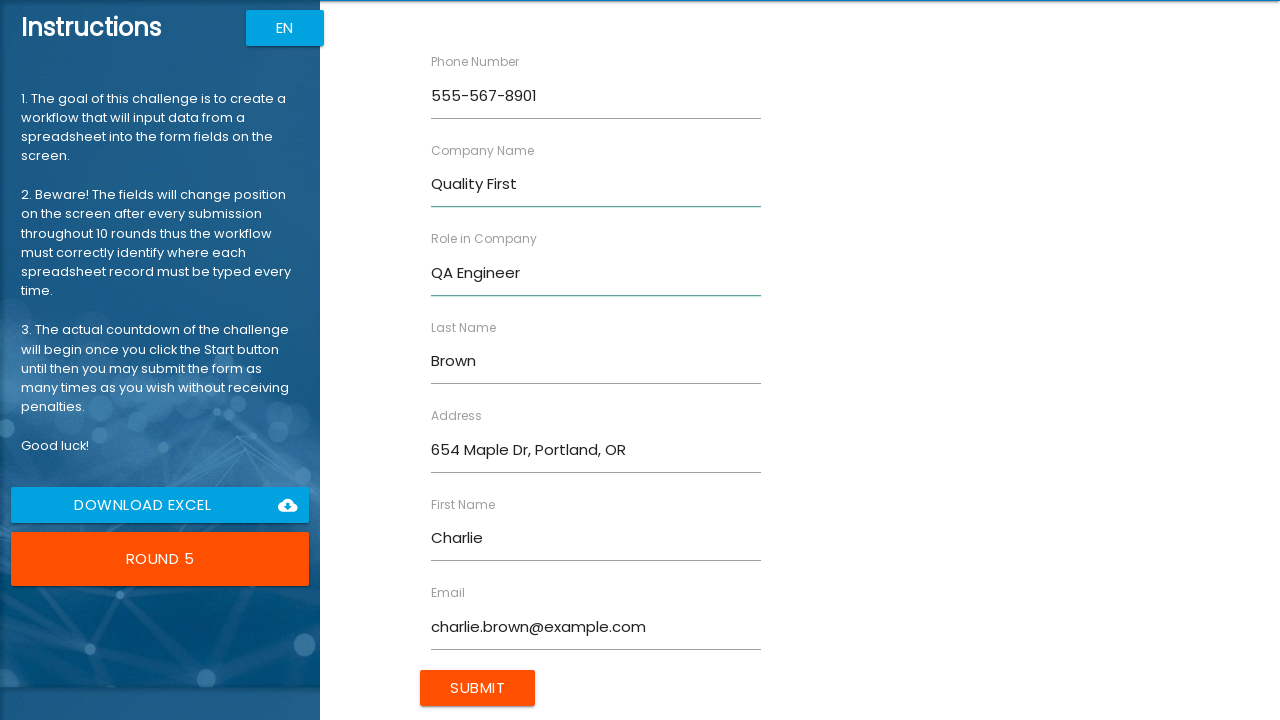

Submitted form entry for Charlie Brown at (478, 688) on xpath=//*[@value='Submit']
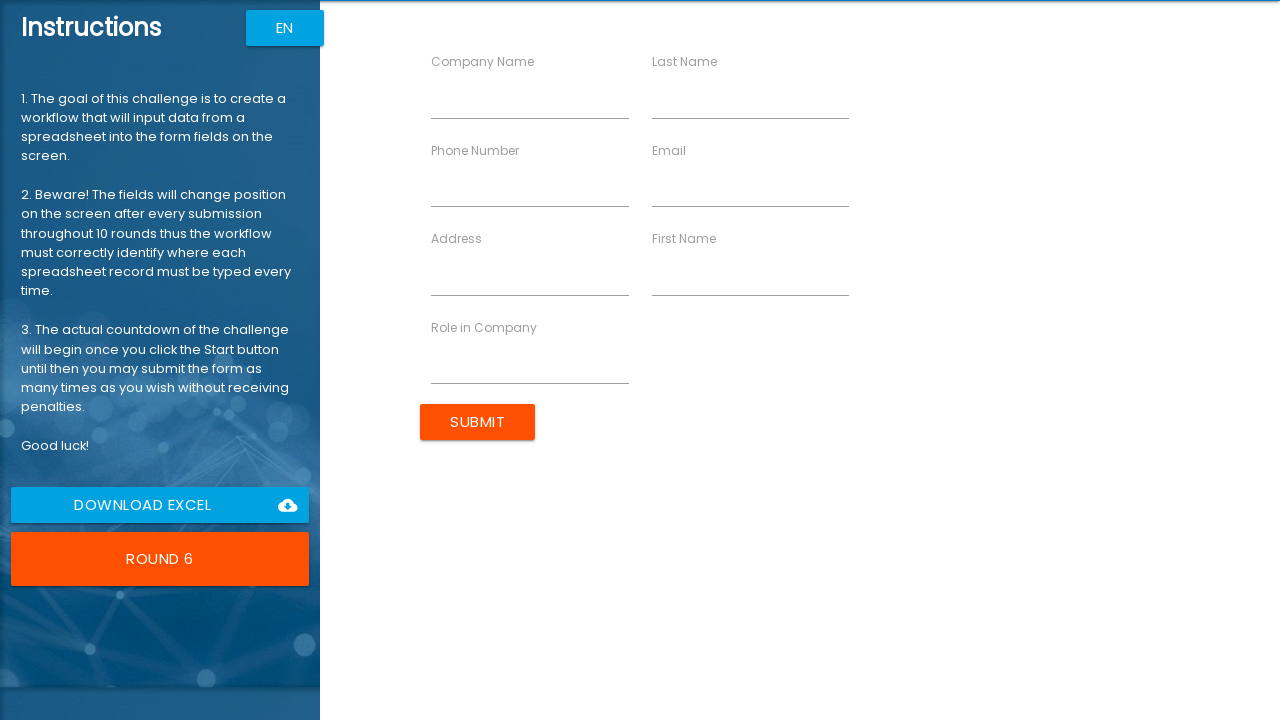

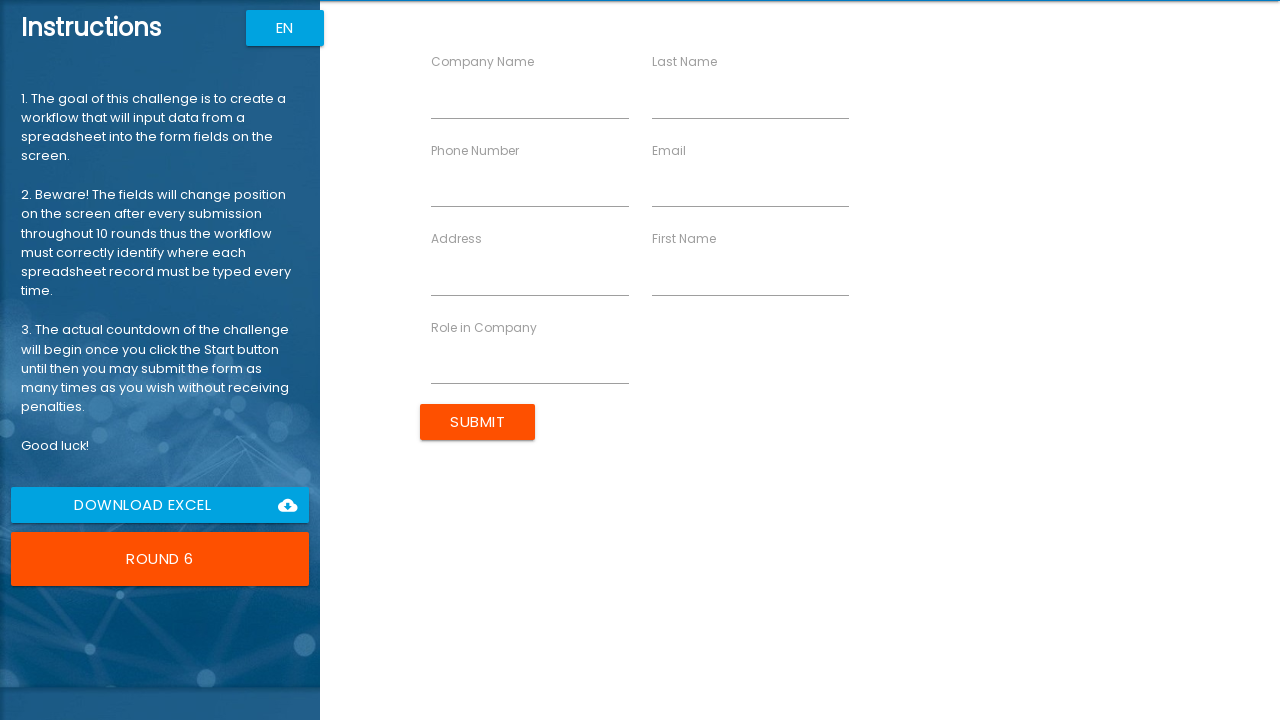